Tests scrolling functionality by scrolling down and up the page in increments

Starting URL: https://demoqa.com/text-box

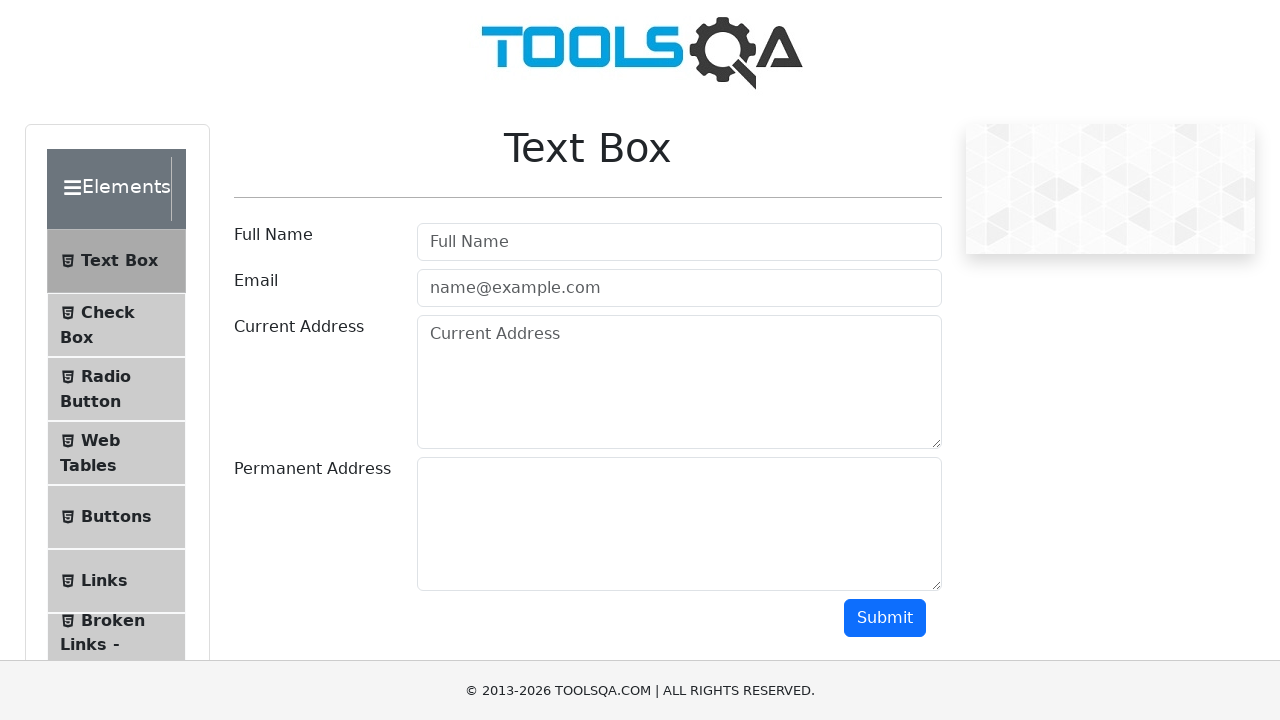

Scrolled down the page by 25 pixels
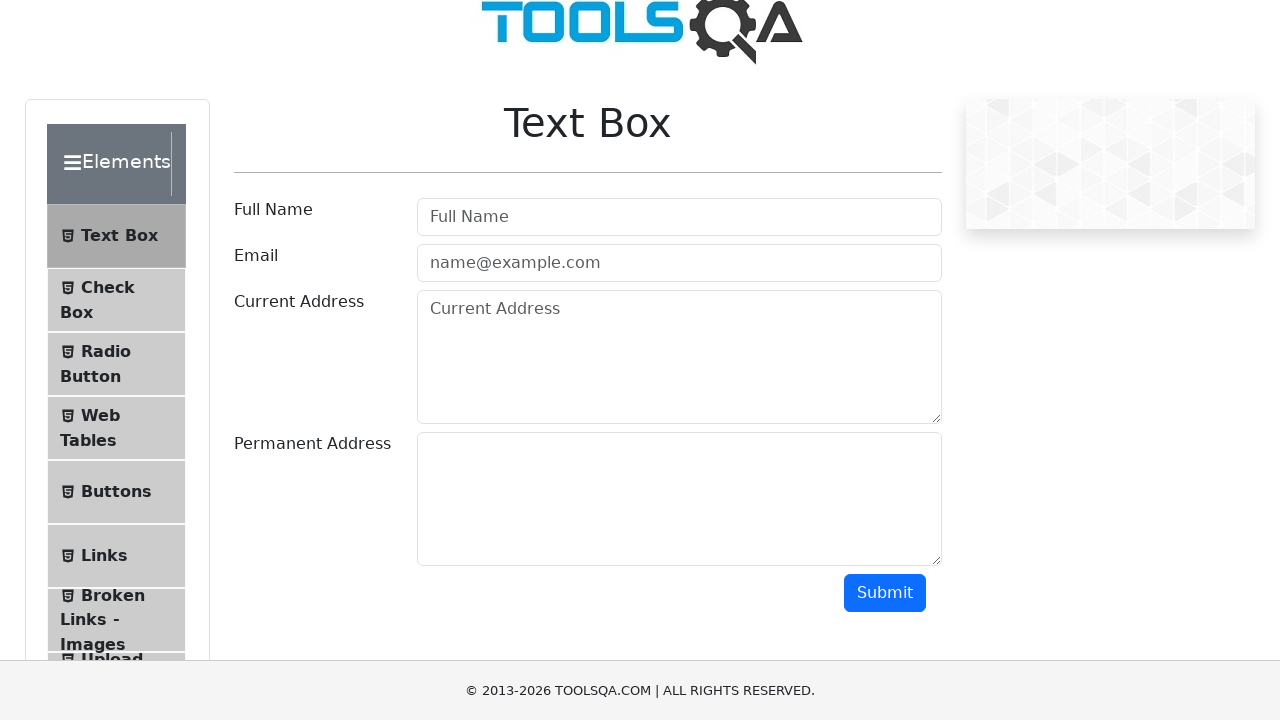

Waited 100ms for scroll animation
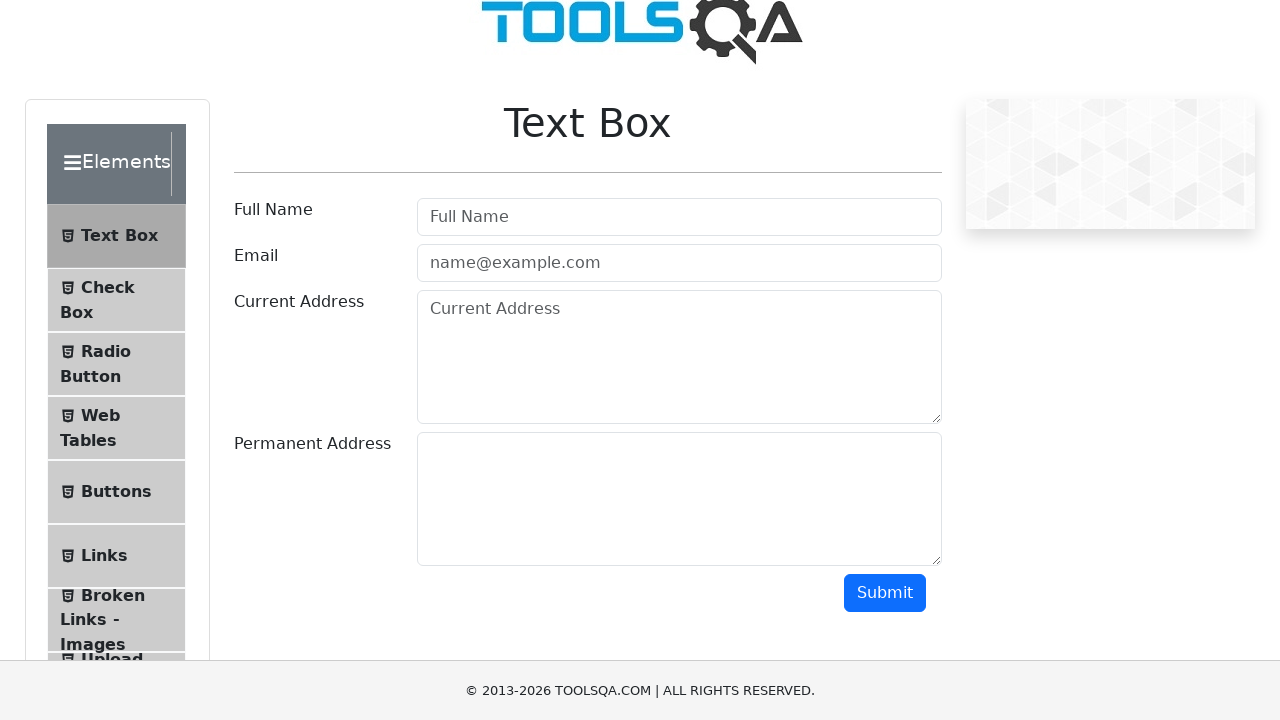

Scrolled down the page by 25 pixels
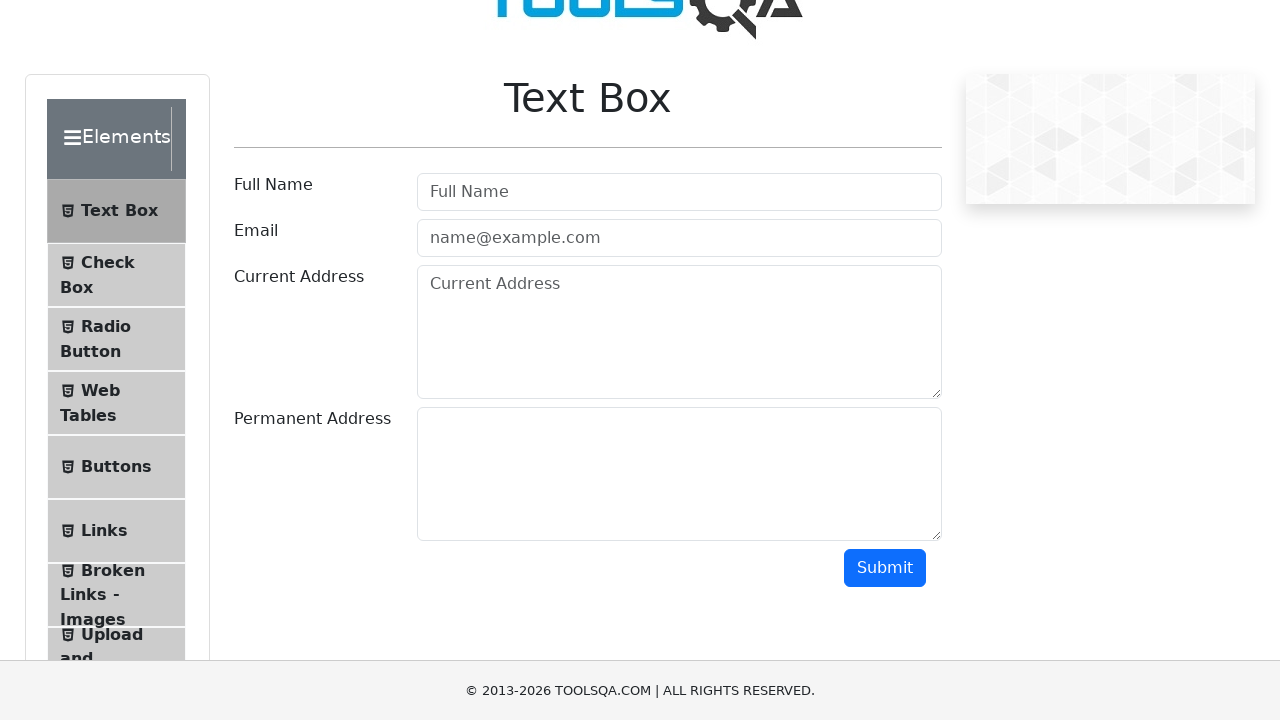

Waited 100ms for scroll animation
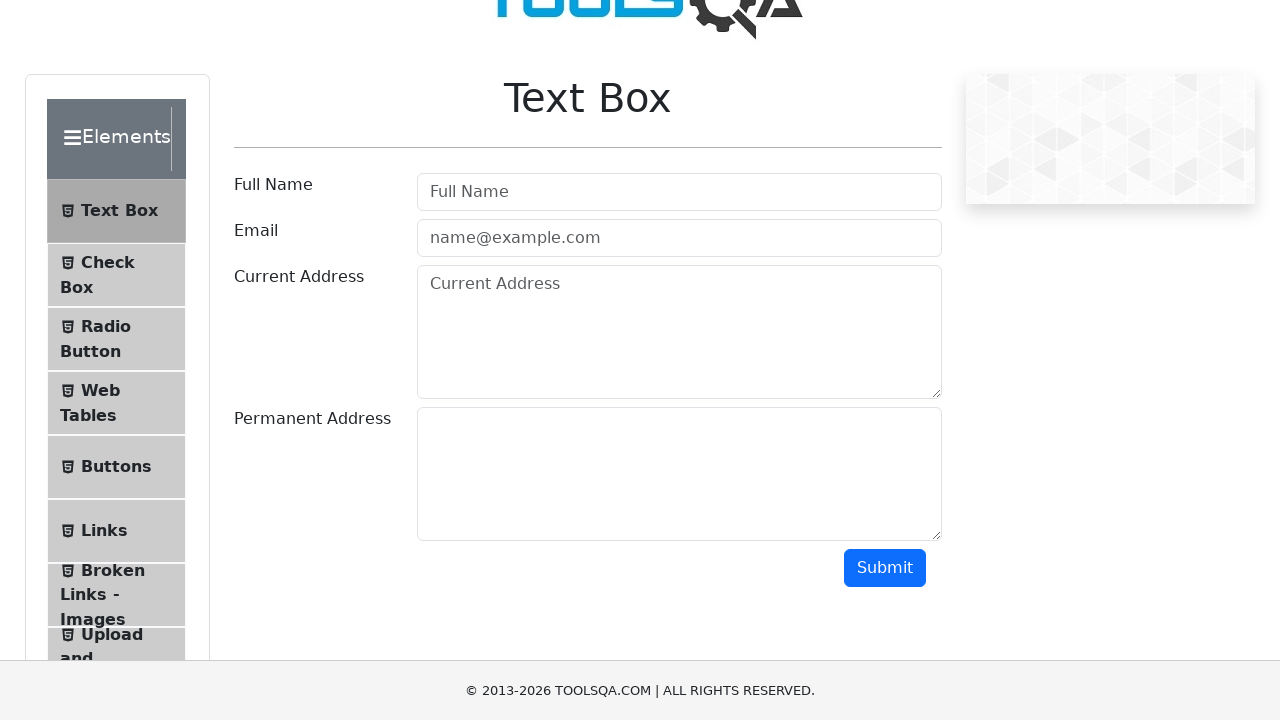

Scrolled down the page by 25 pixels
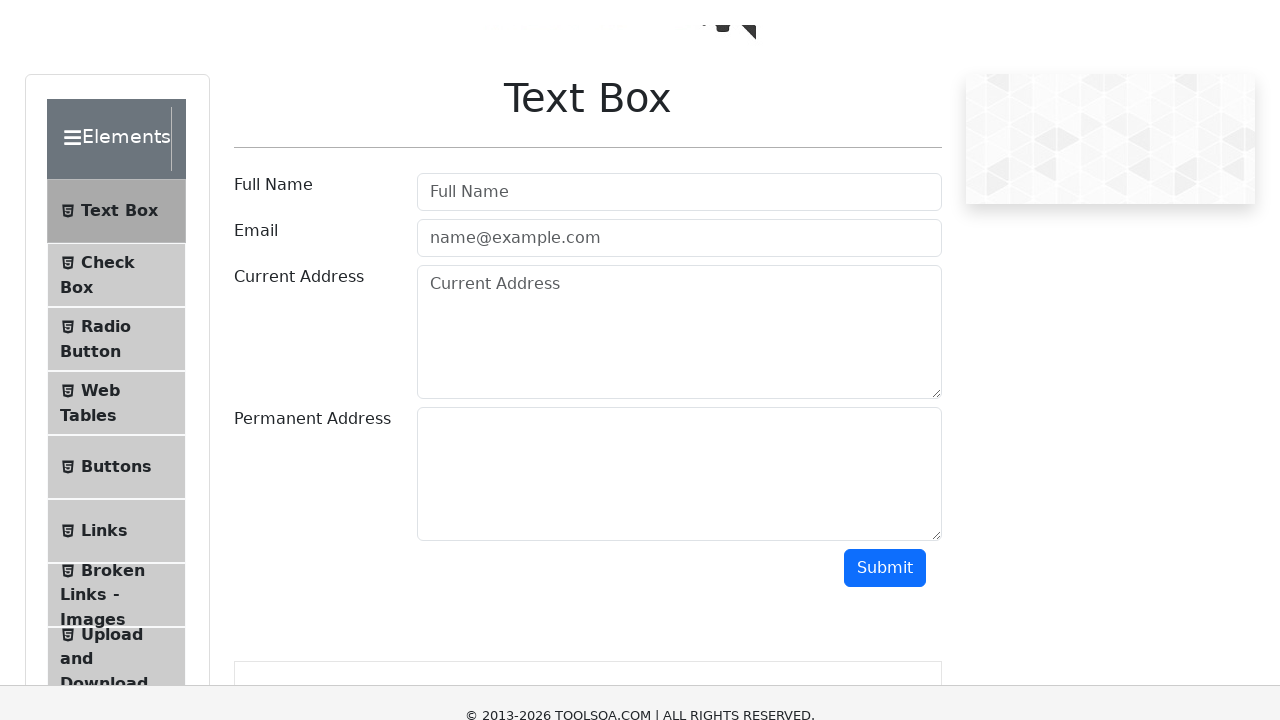

Waited 100ms for scroll animation
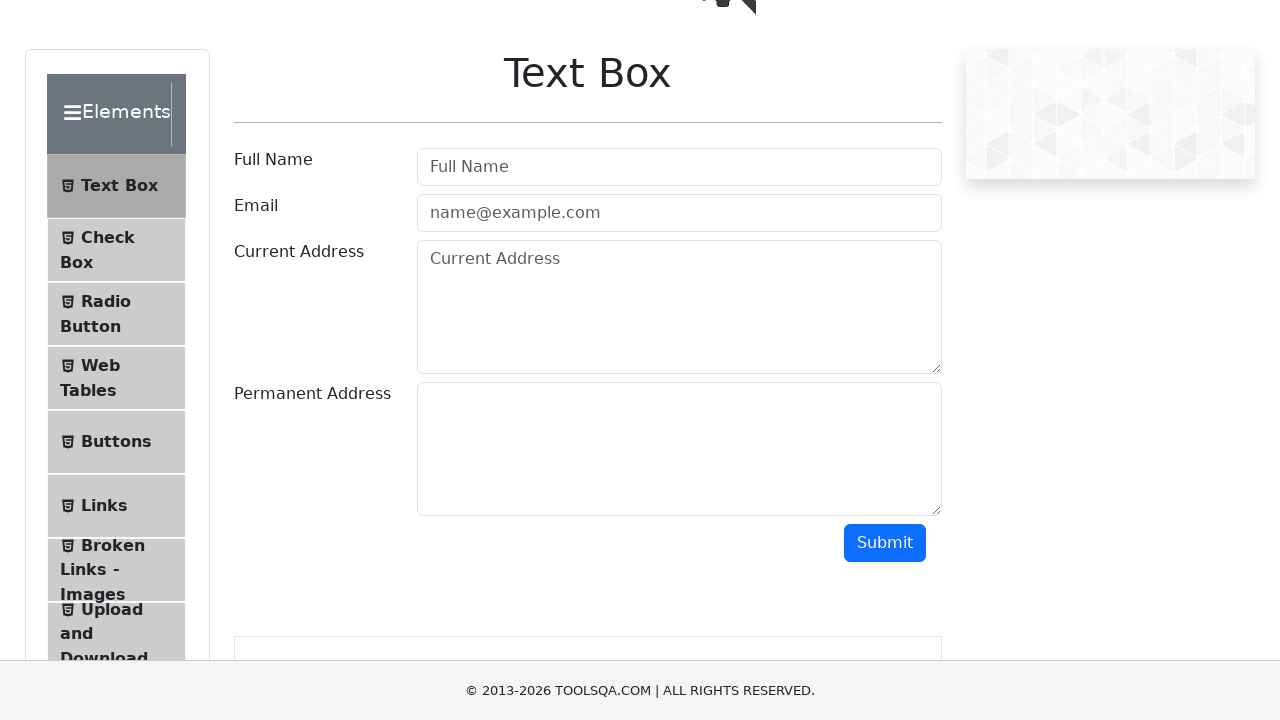

Scrolled down the page by 25 pixels
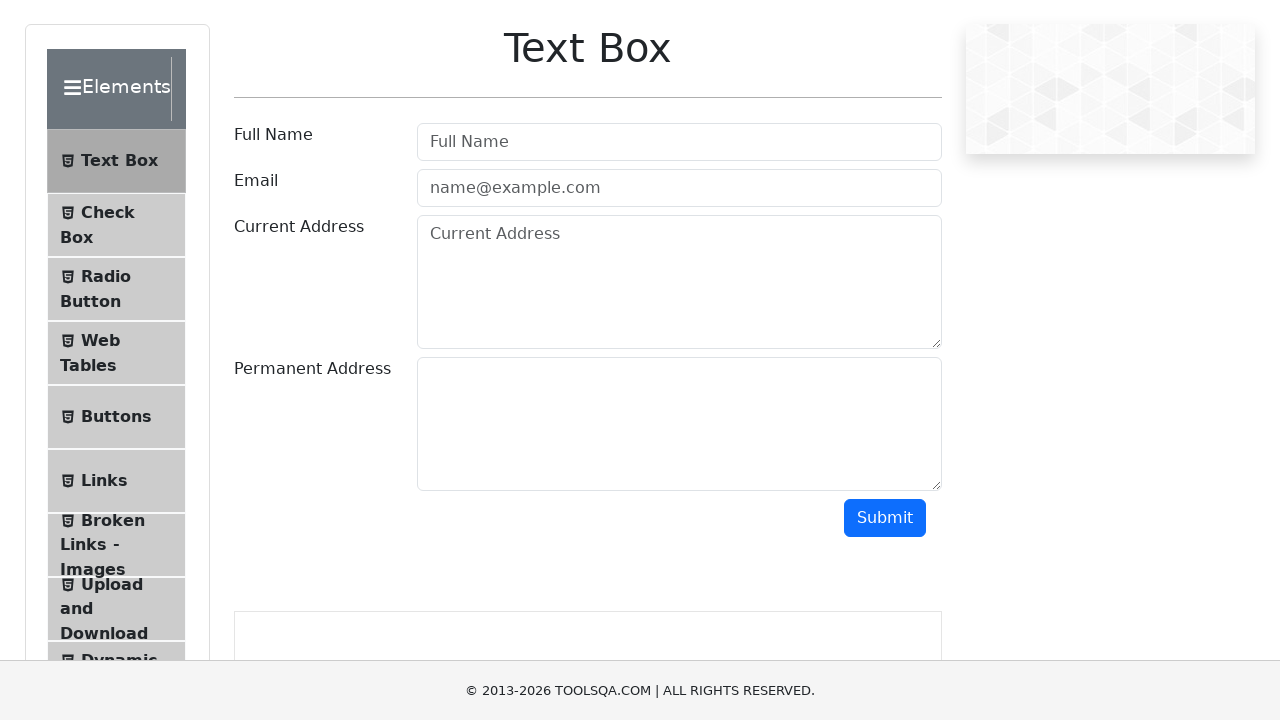

Waited 100ms for scroll animation
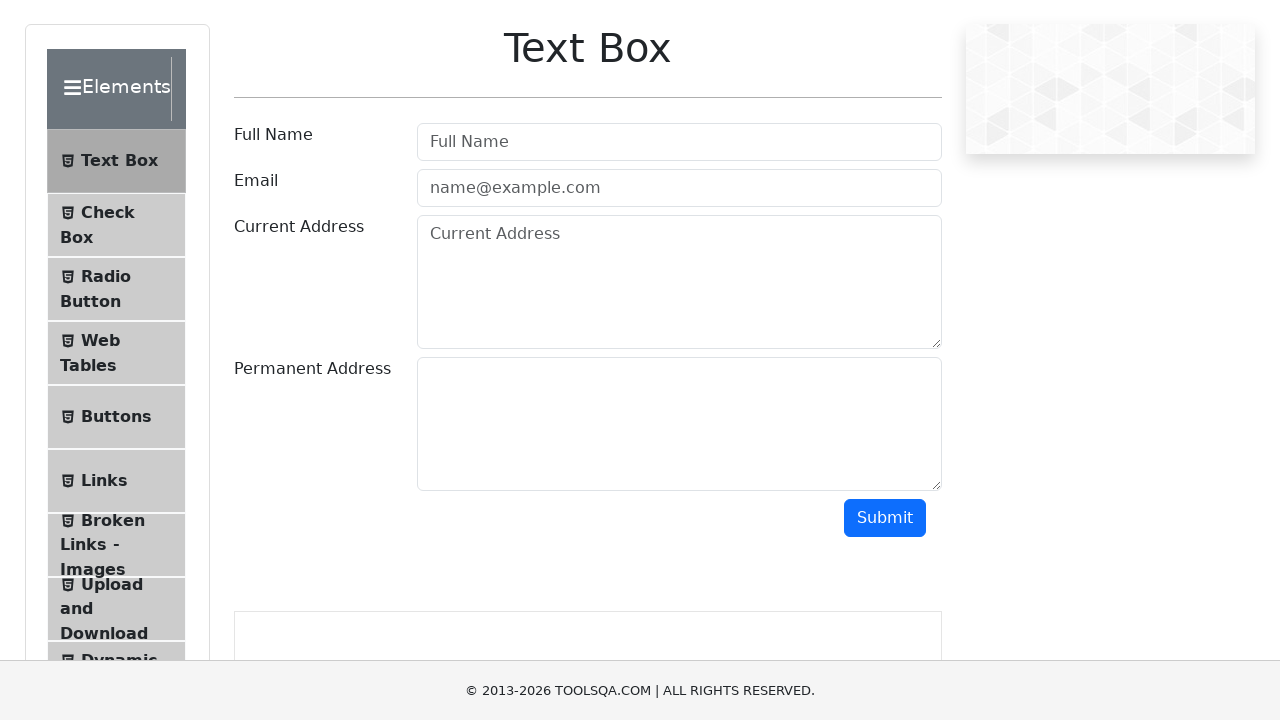

Scrolled down the page by 25 pixels
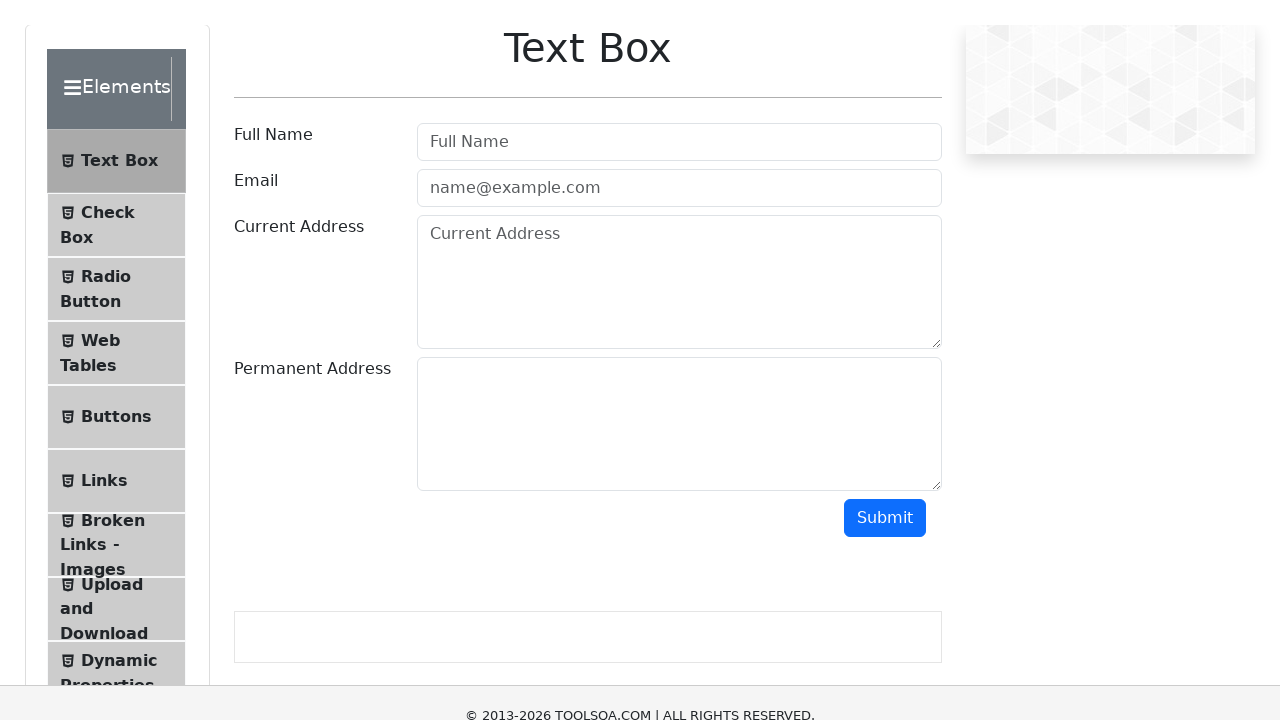

Waited 100ms for scroll animation
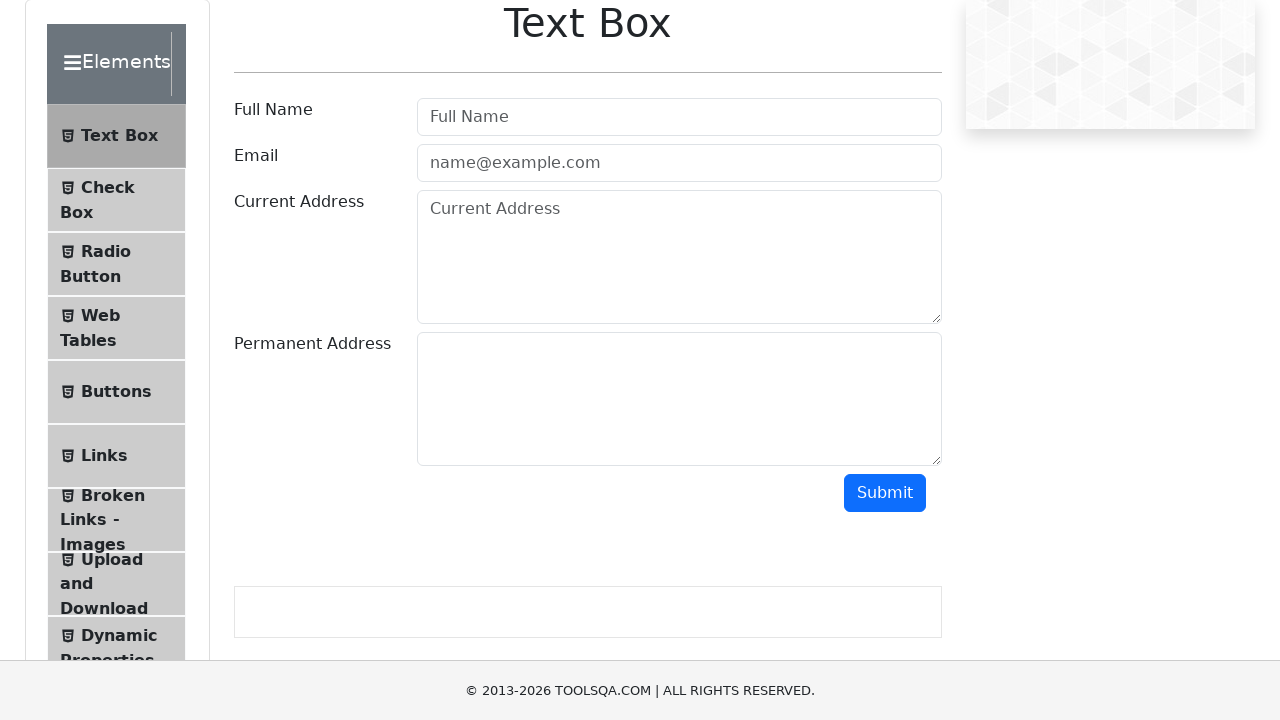

Scrolled down the page by 25 pixels
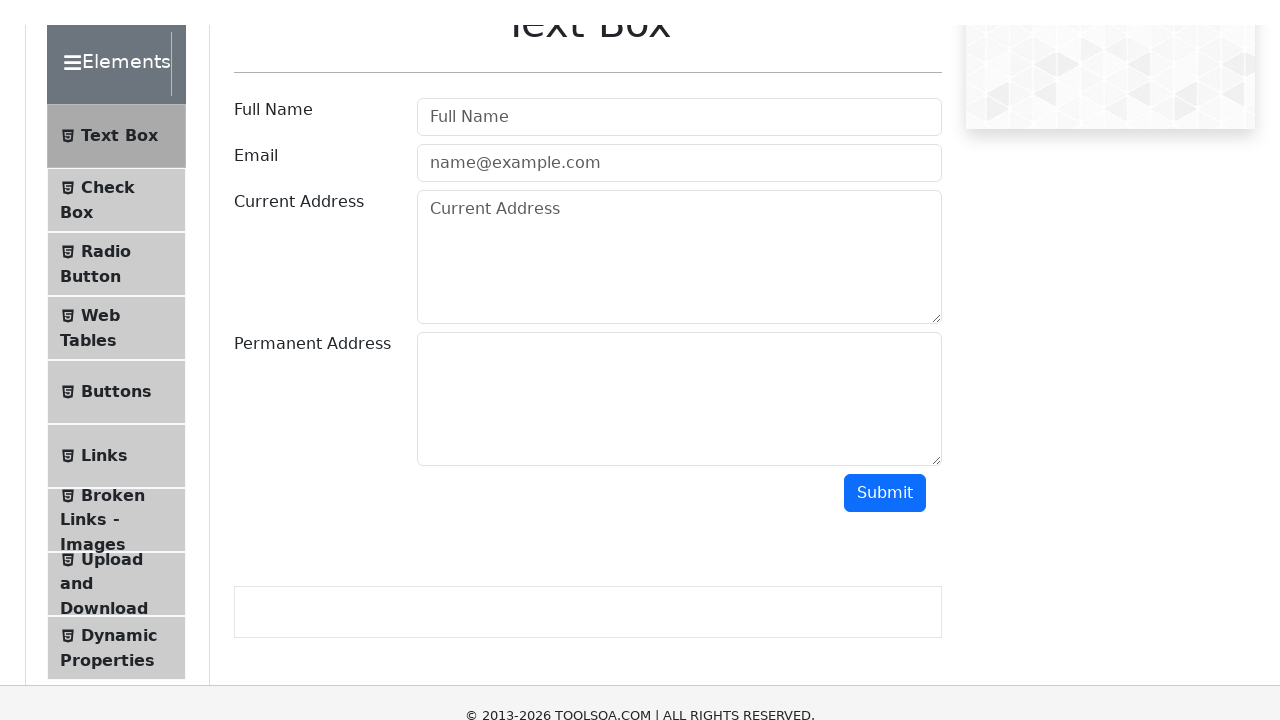

Waited 100ms for scroll animation
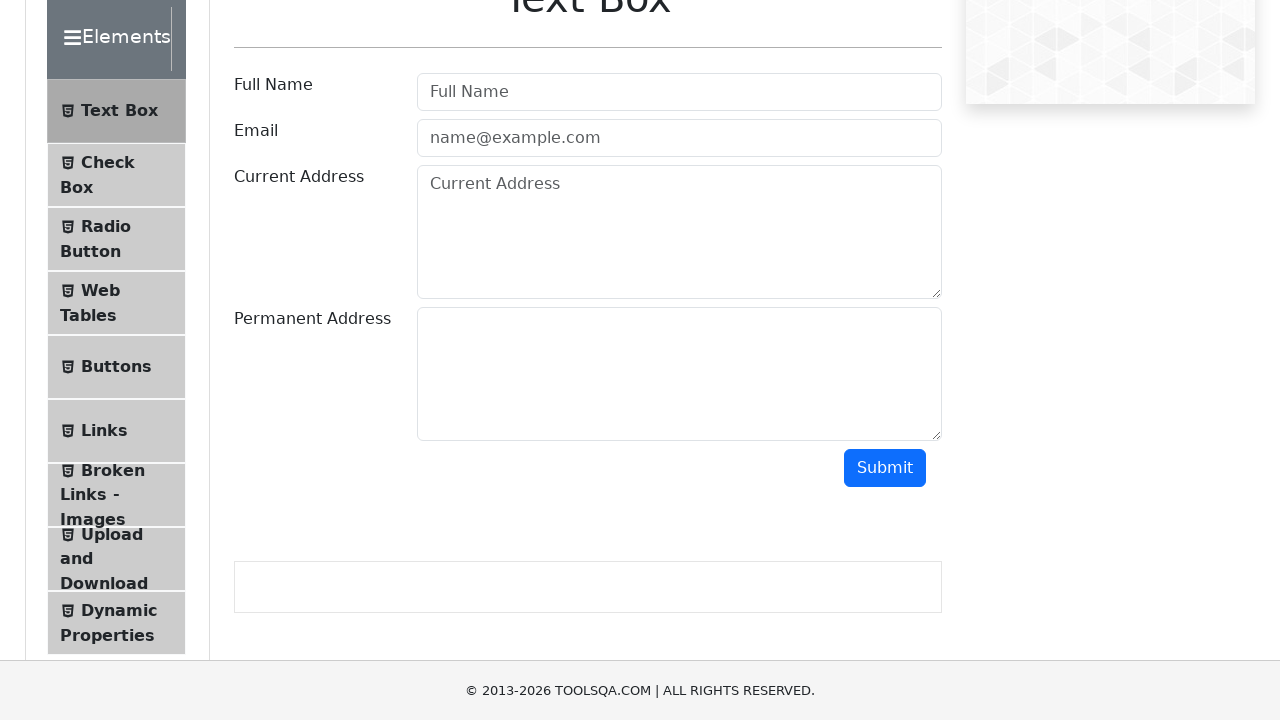

Scrolled down the page by 25 pixels
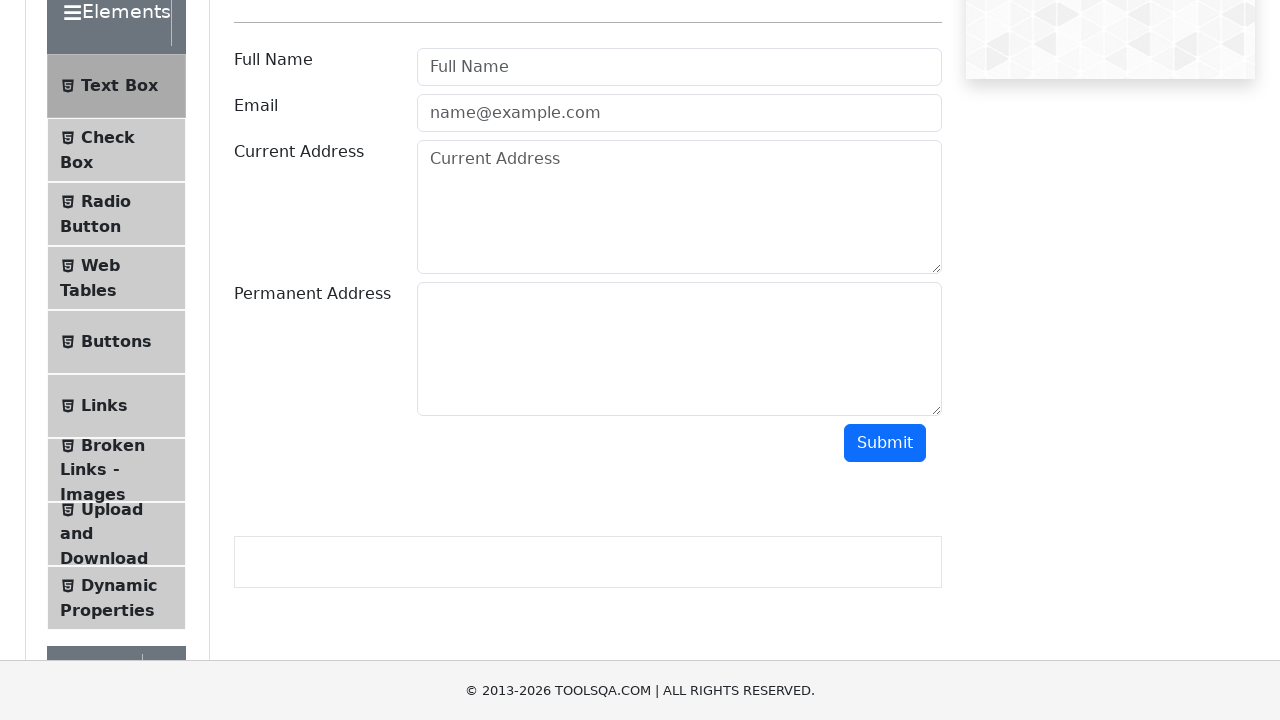

Waited 100ms for scroll animation
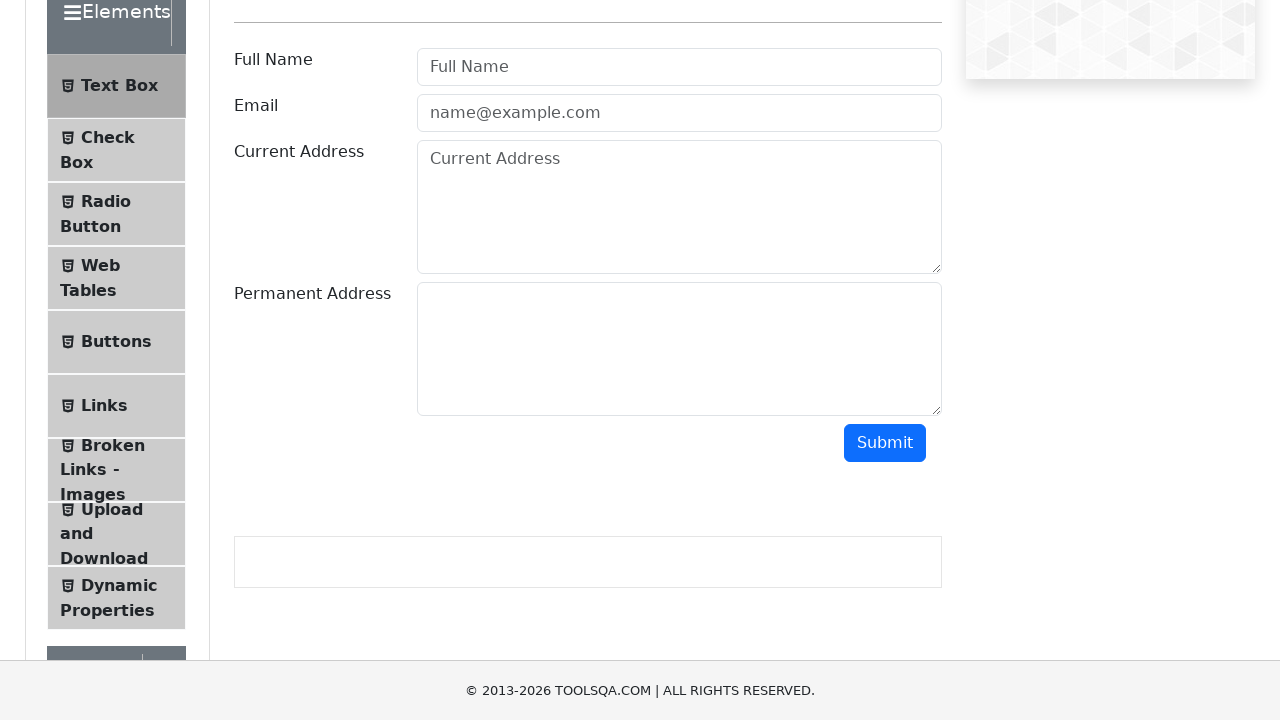

Scrolled down the page by 25 pixels
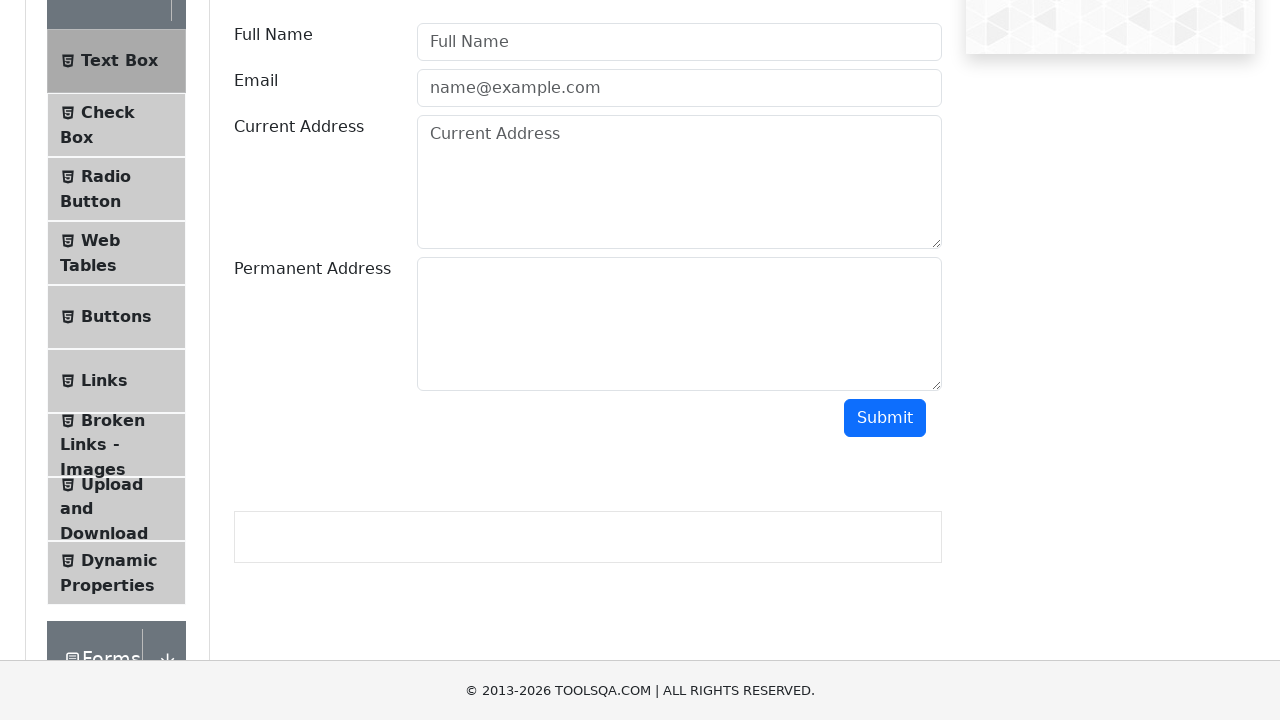

Waited 100ms for scroll animation
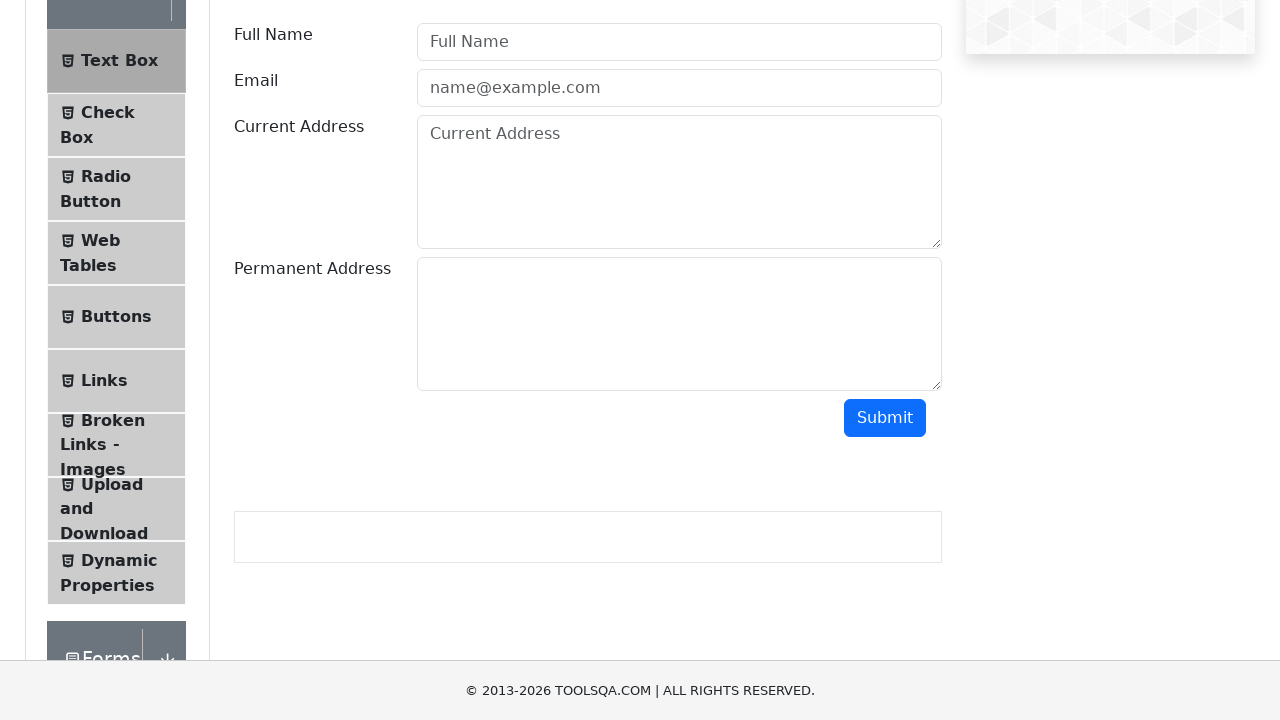

Scrolled down the page by 25 pixels
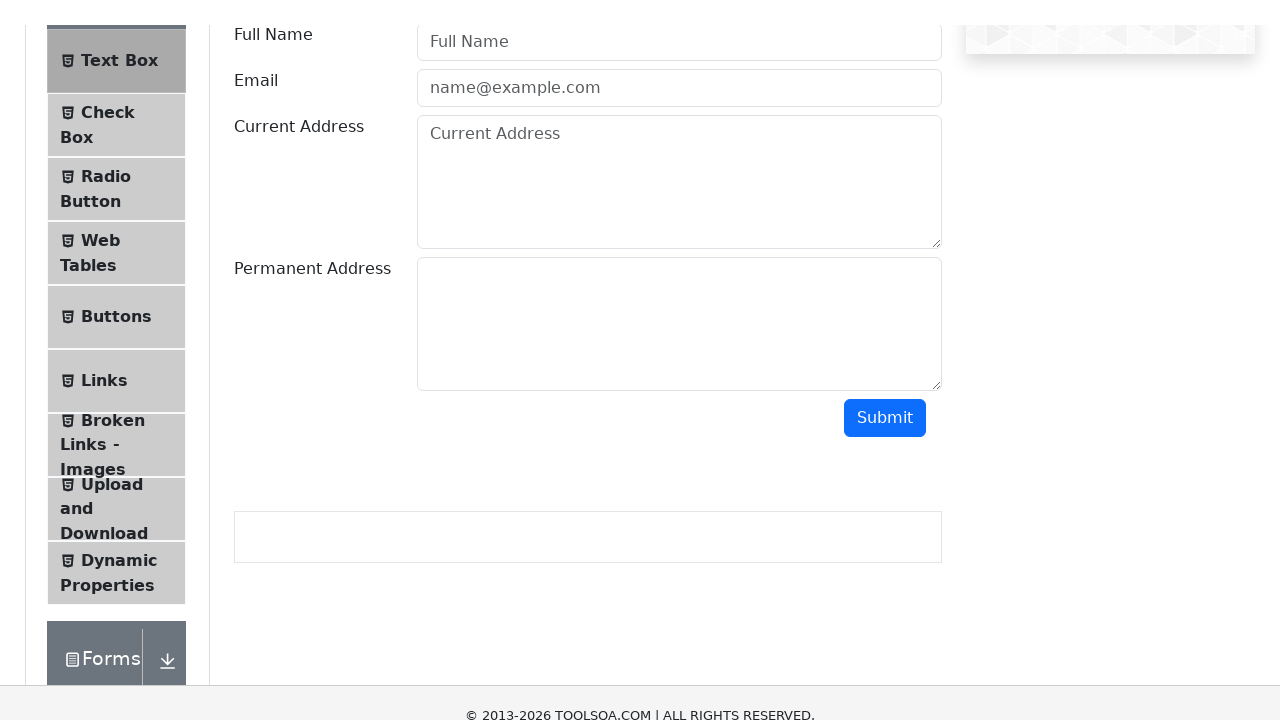

Waited 100ms for scroll animation
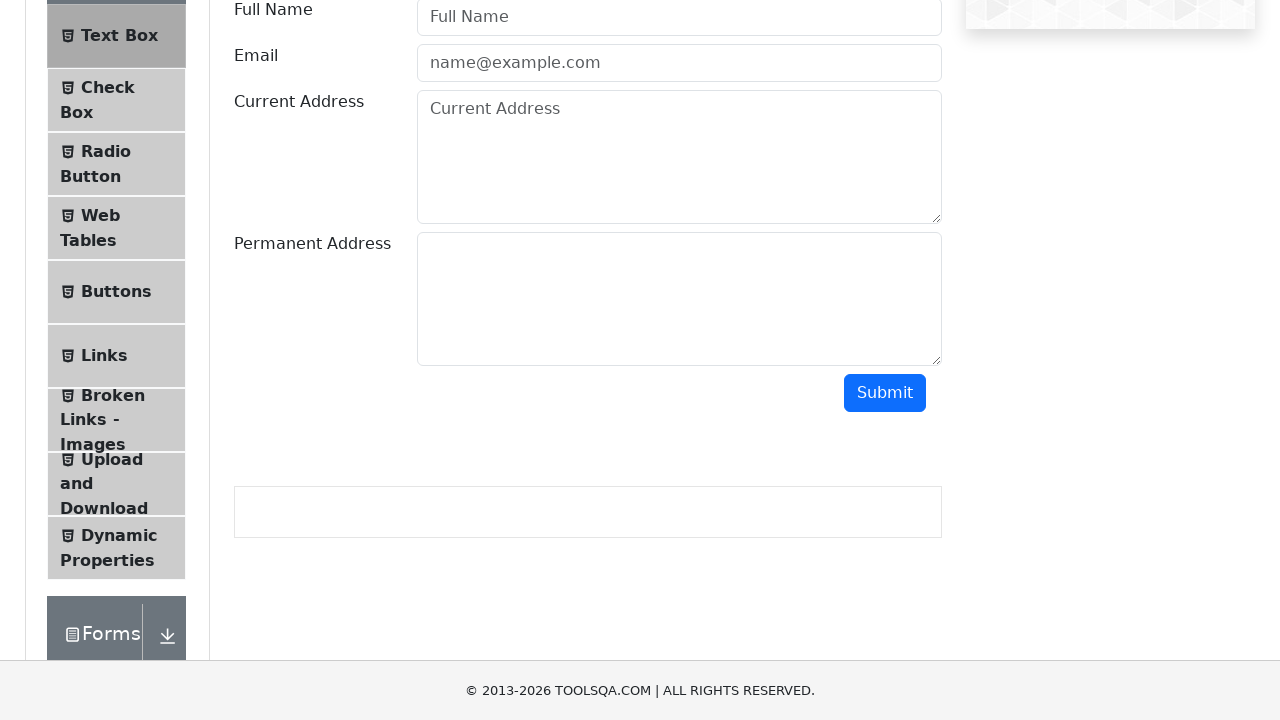

Scrolled down the page by 25 pixels
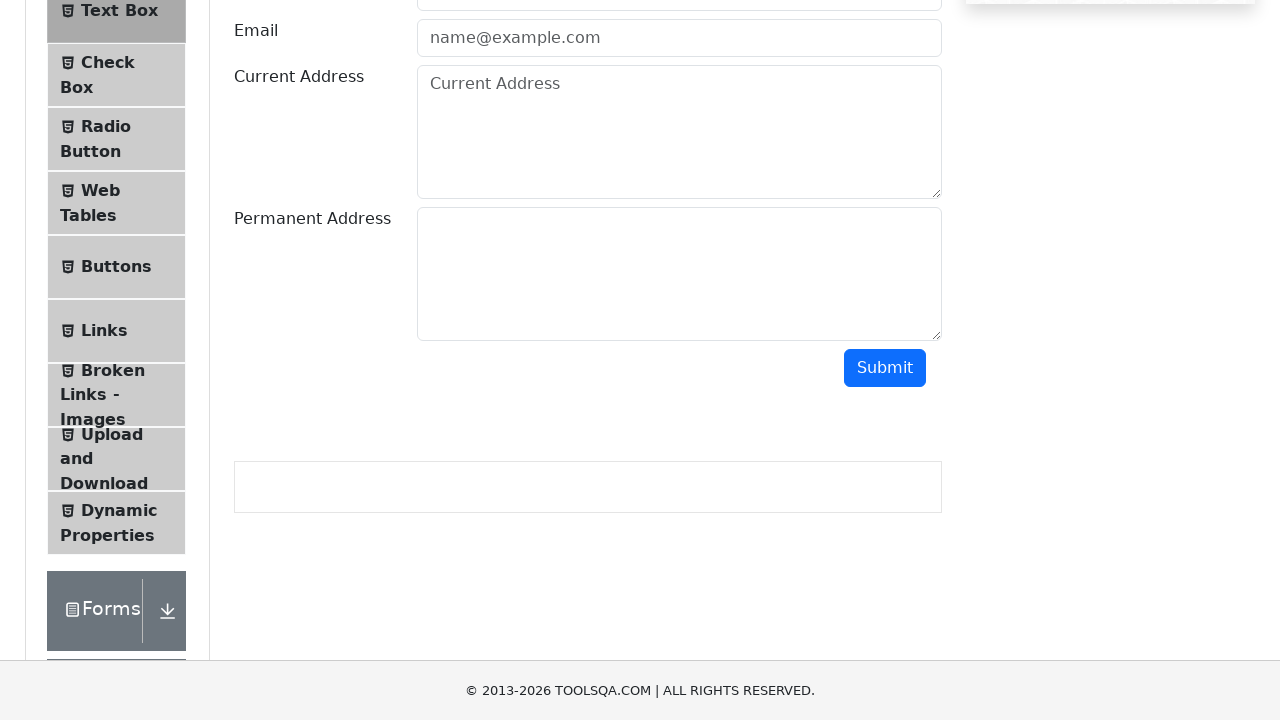

Waited 100ms for scroll animation
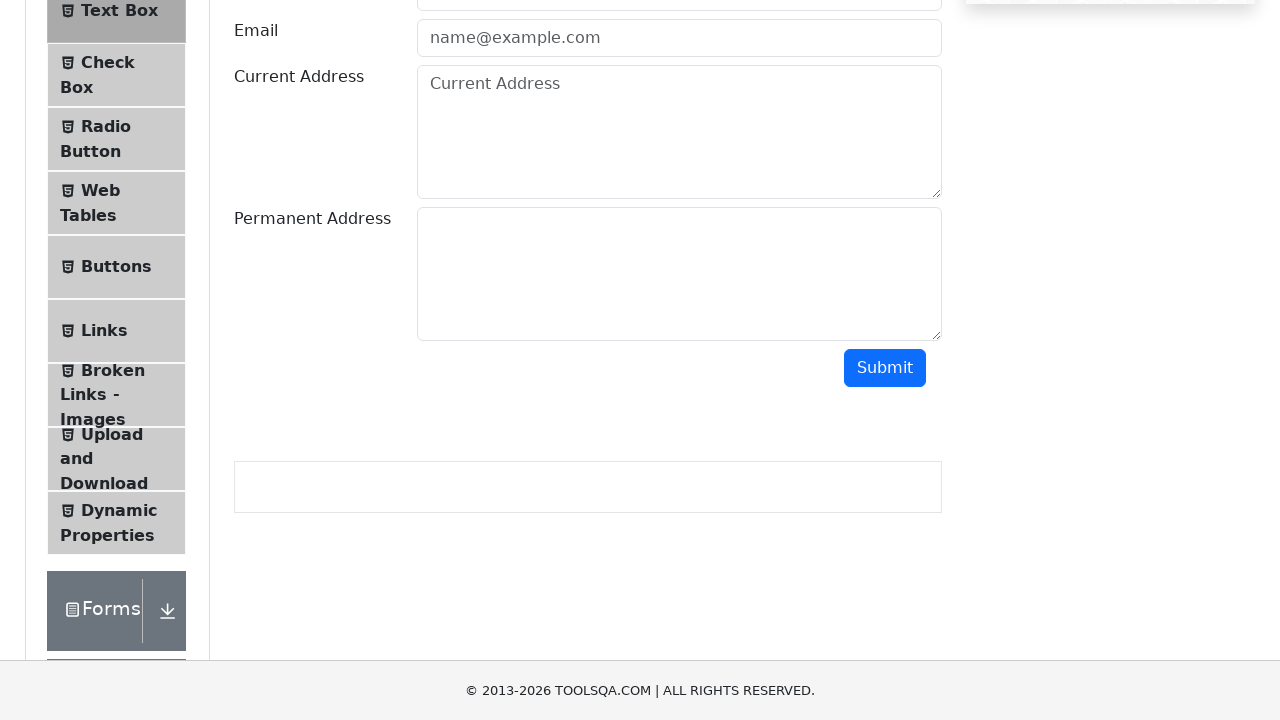

Scrolled up the page by 25 pixels
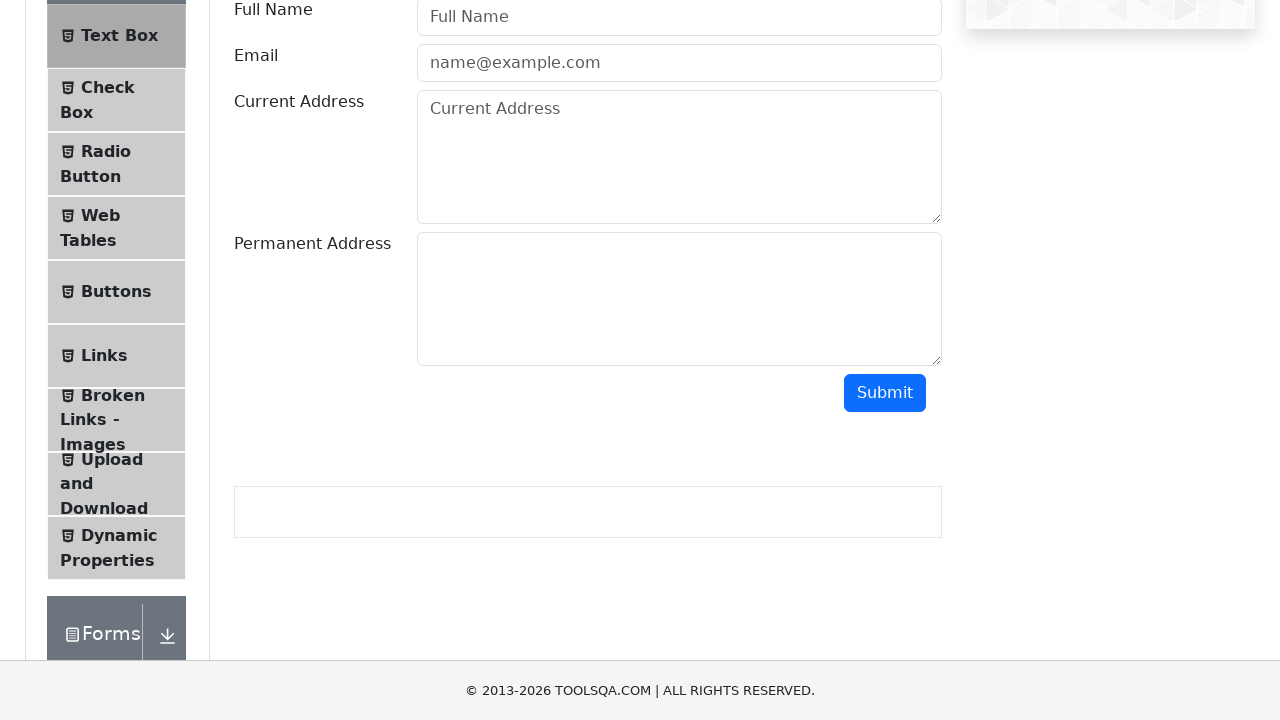

Waited 100ms for scroll animation
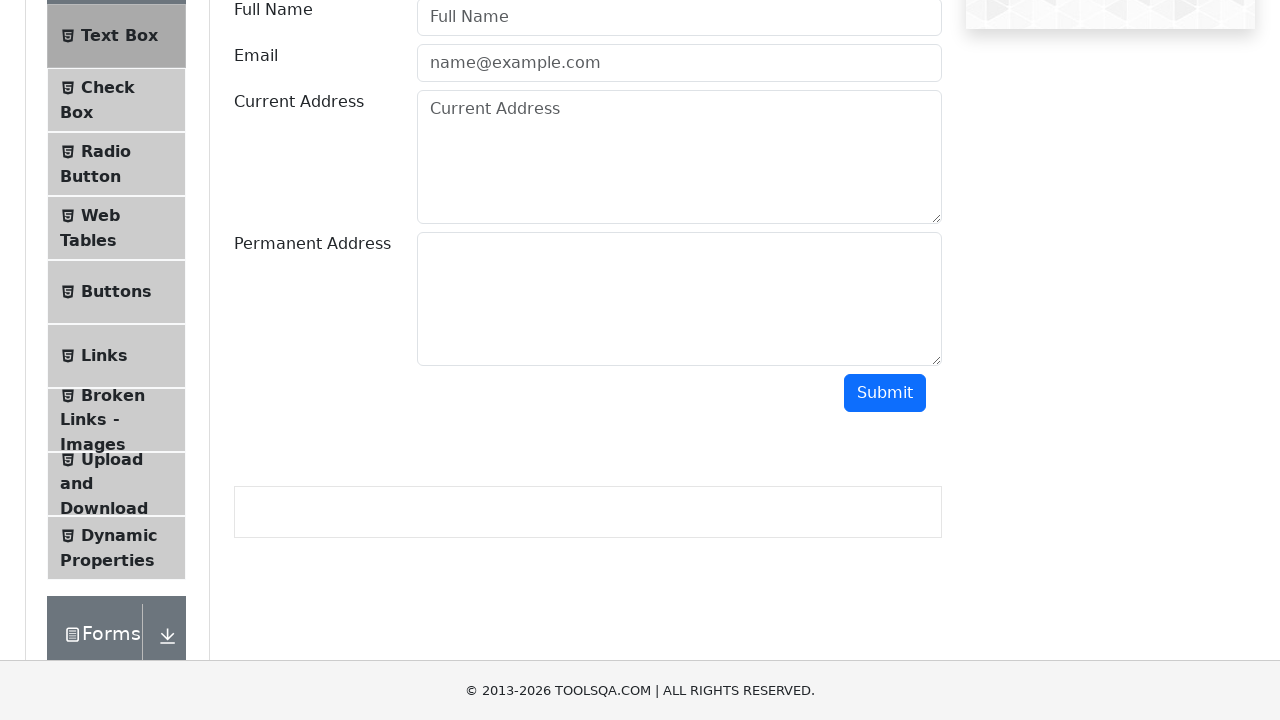

Scrolled up the page by 25 pixels
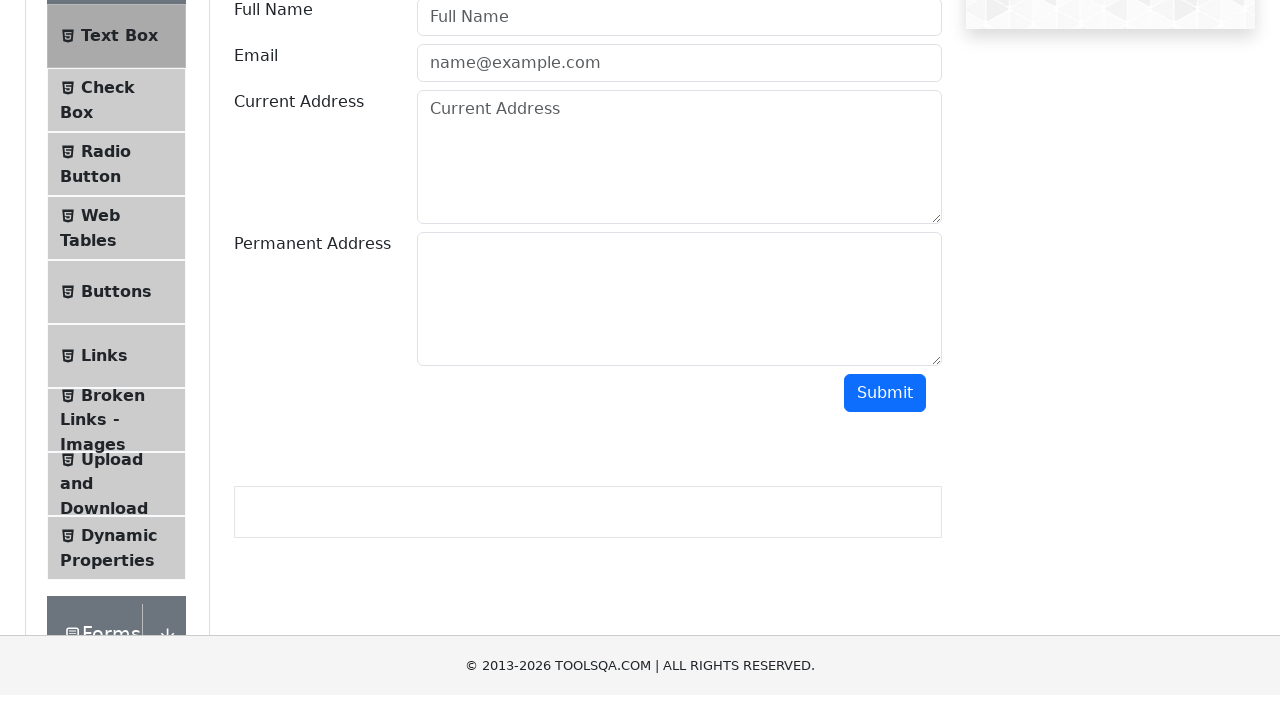

Waited 100ms for scroll animation
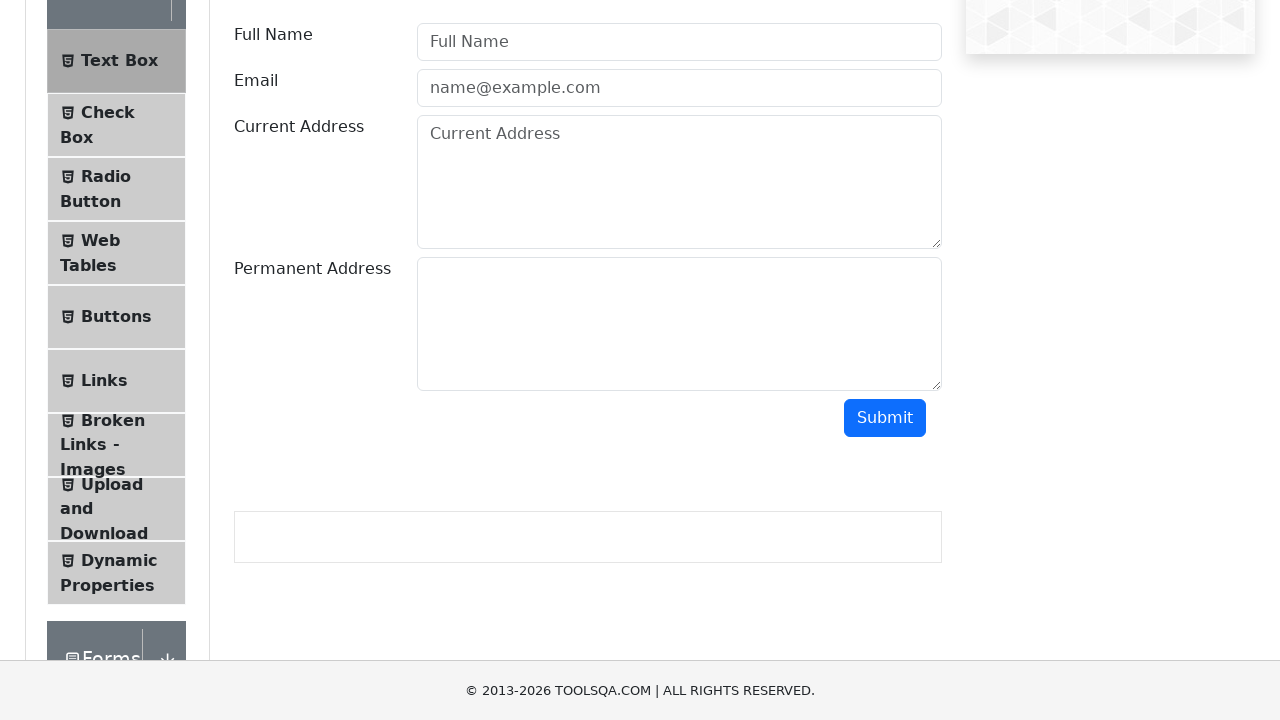

Scrolled up the page by 25 pixels
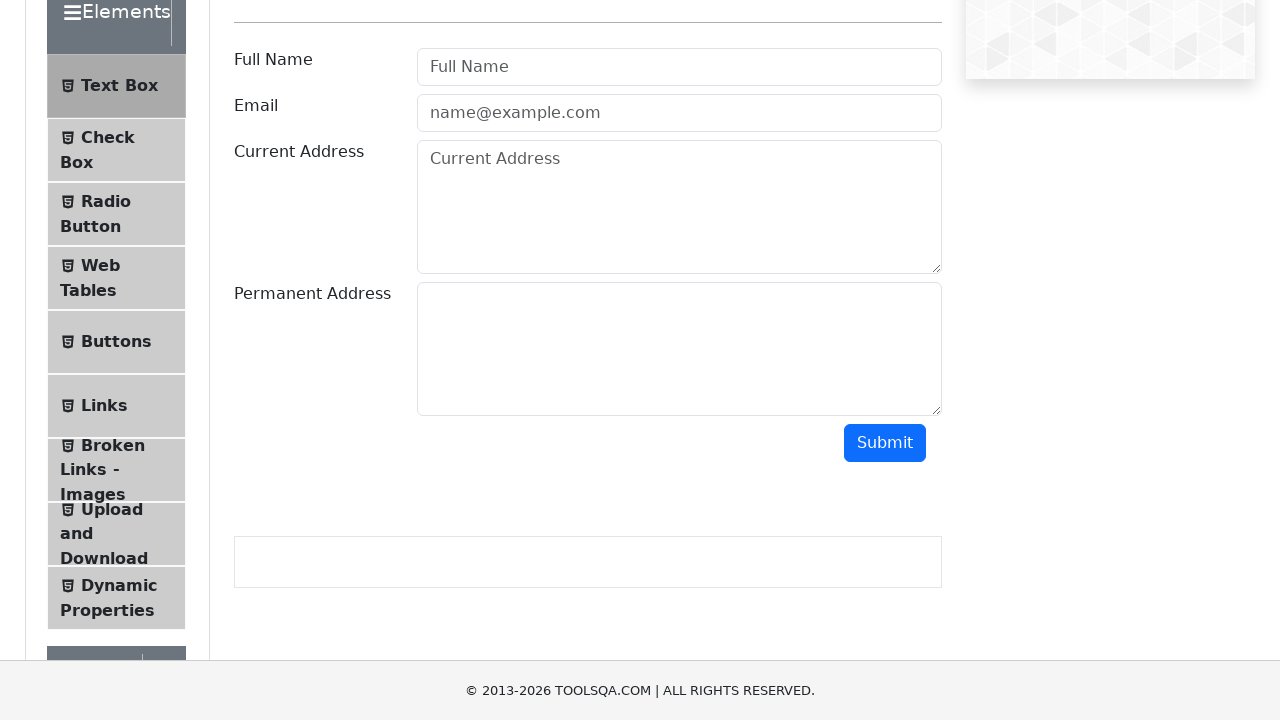

Waited 100ms for scroll animation
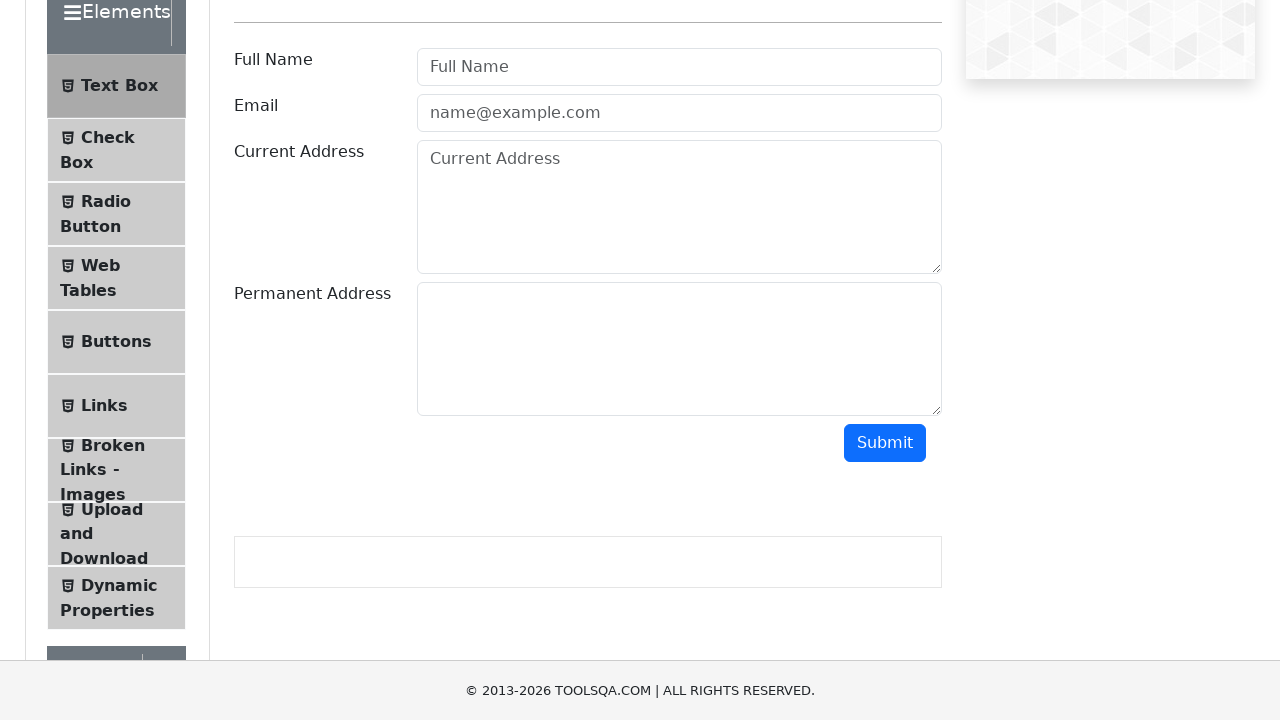

Scrolled up the page by 25 pixels
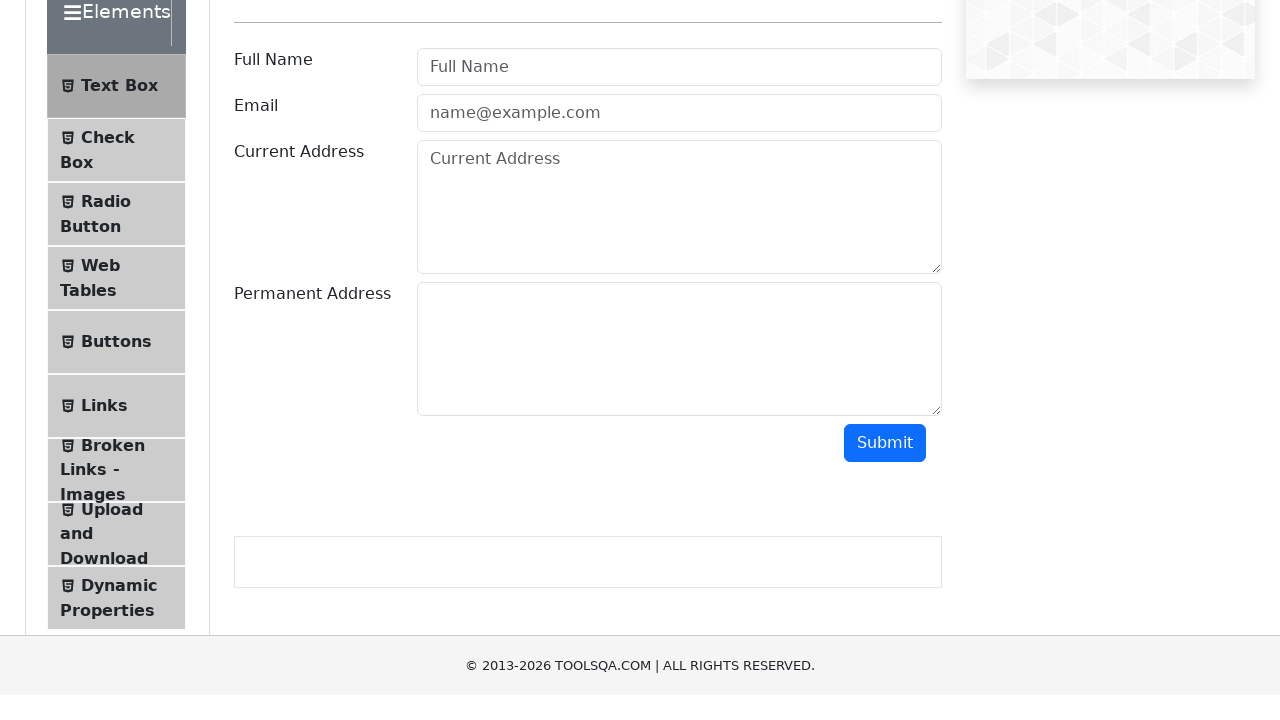

Waited 100ms for scroll animation
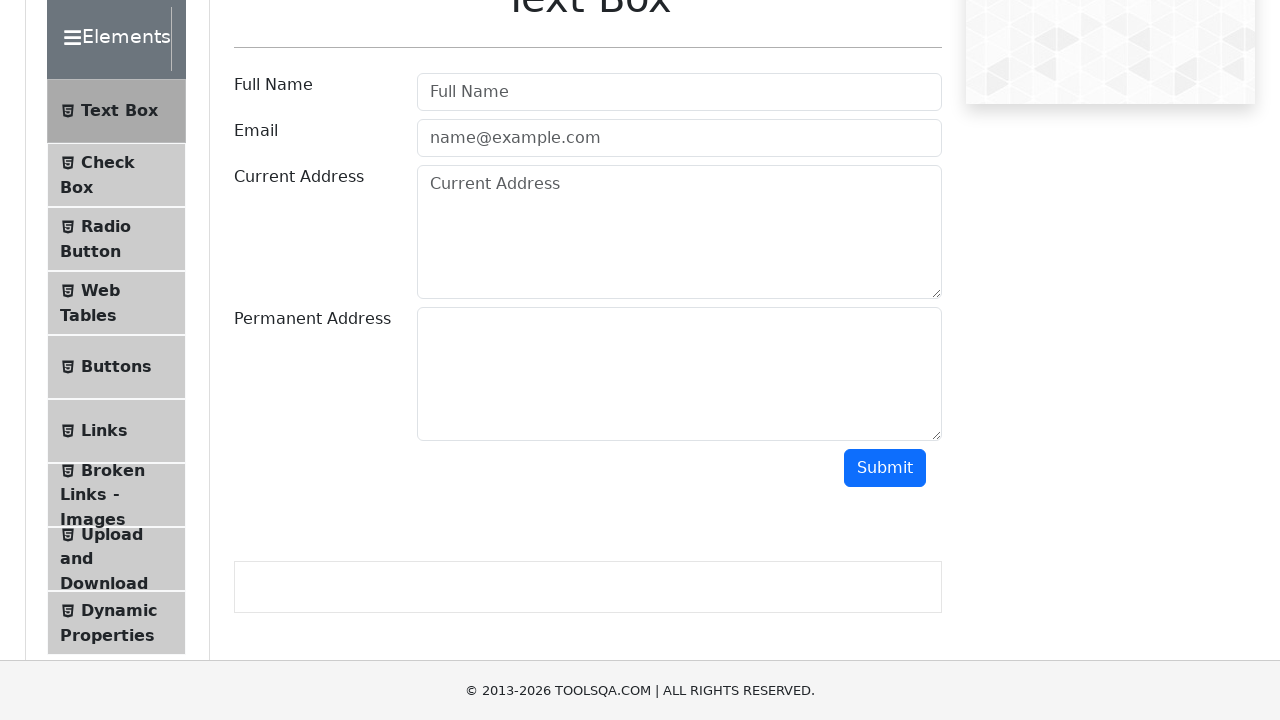

Scrolled up the page by 25 pixels
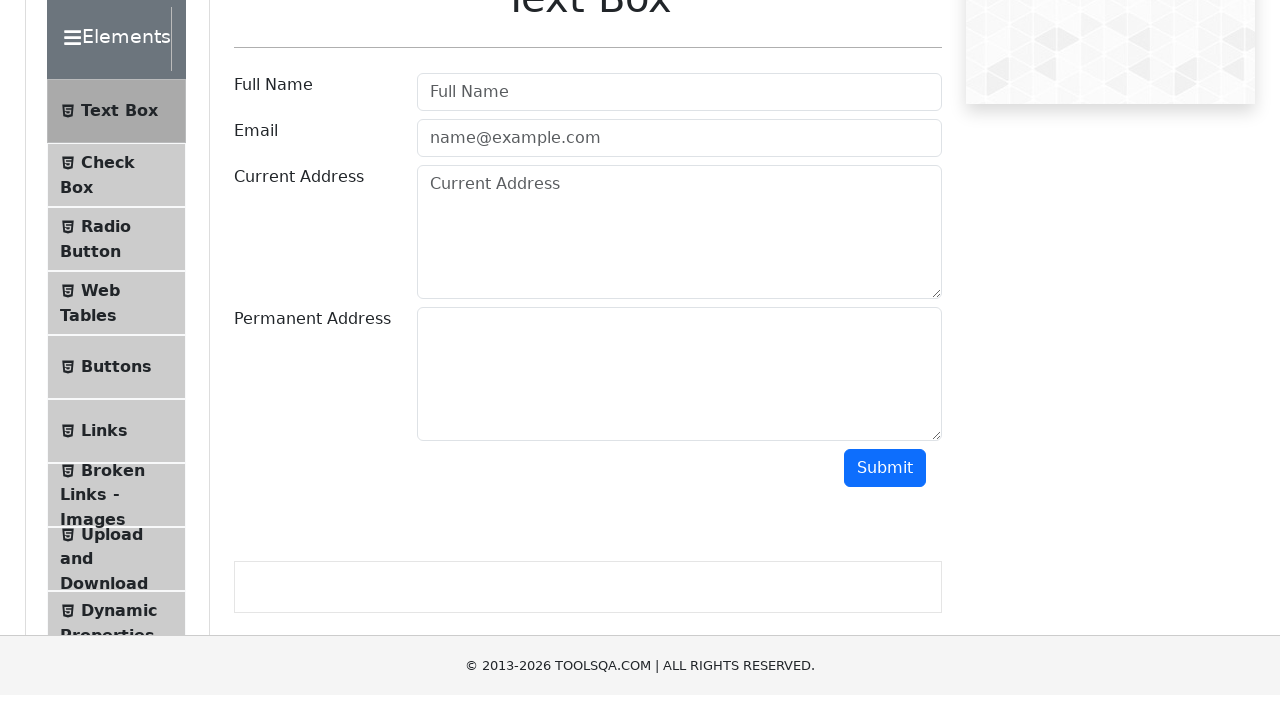

Waited 100ms for scroll animation
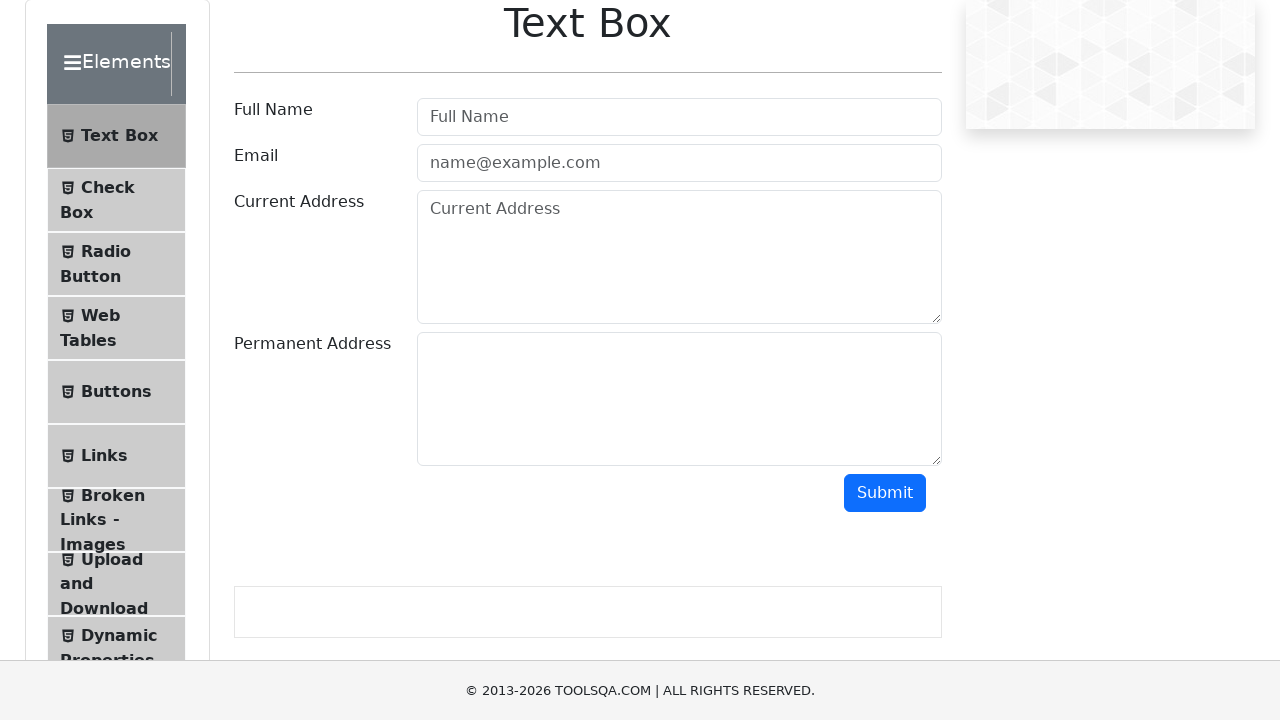

Scrolled up the page by 25 pixels
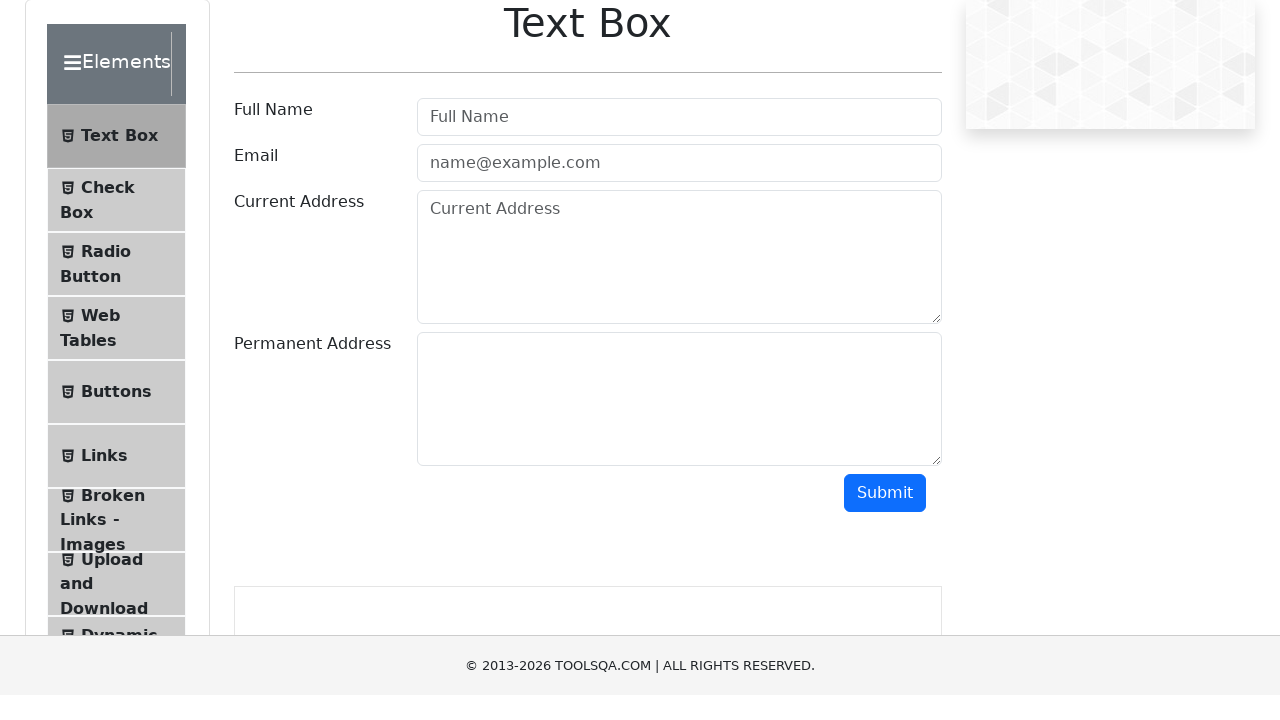

Waited 100ms for scroll animation
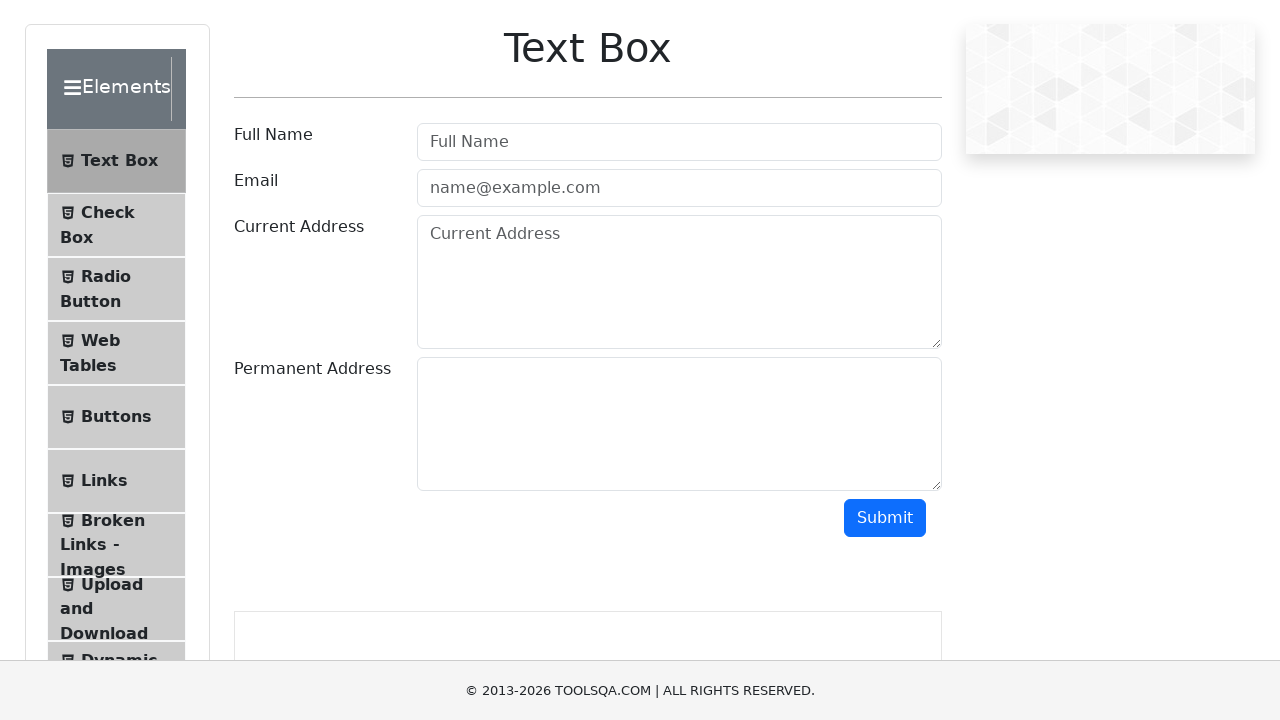

Scrolled up the page by 25 pixels
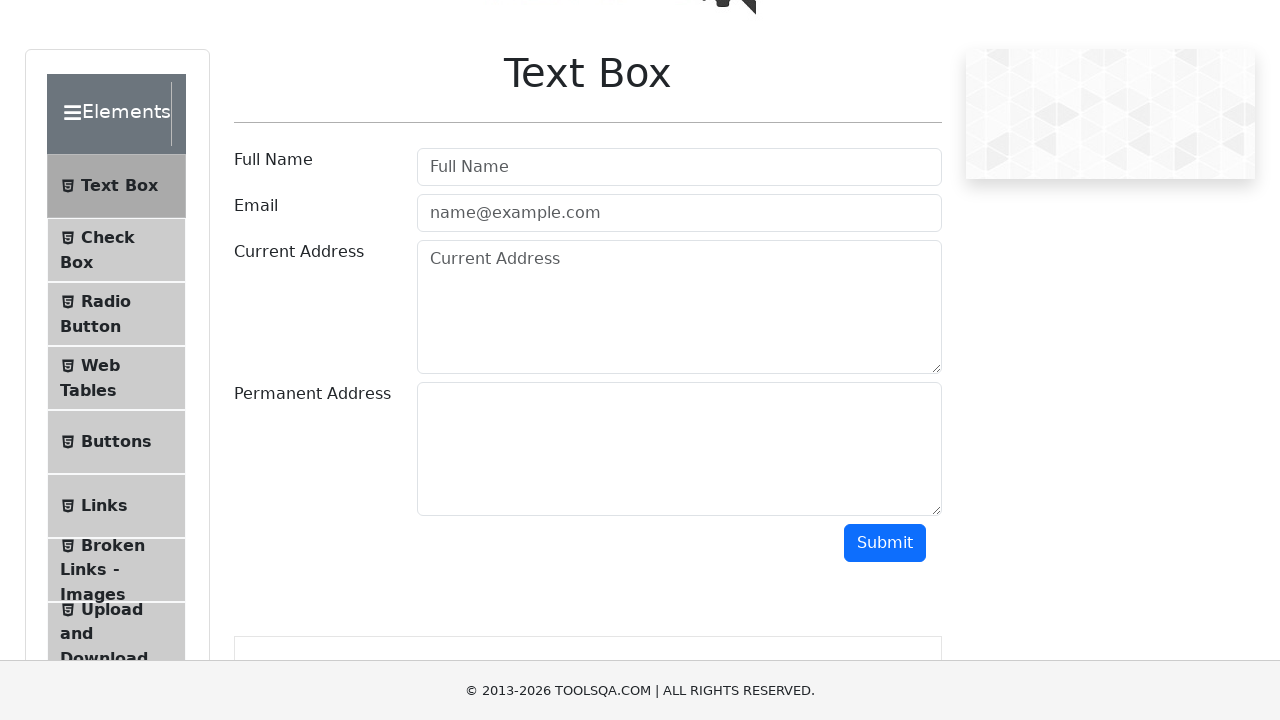

Waited 100ms for scroll animation
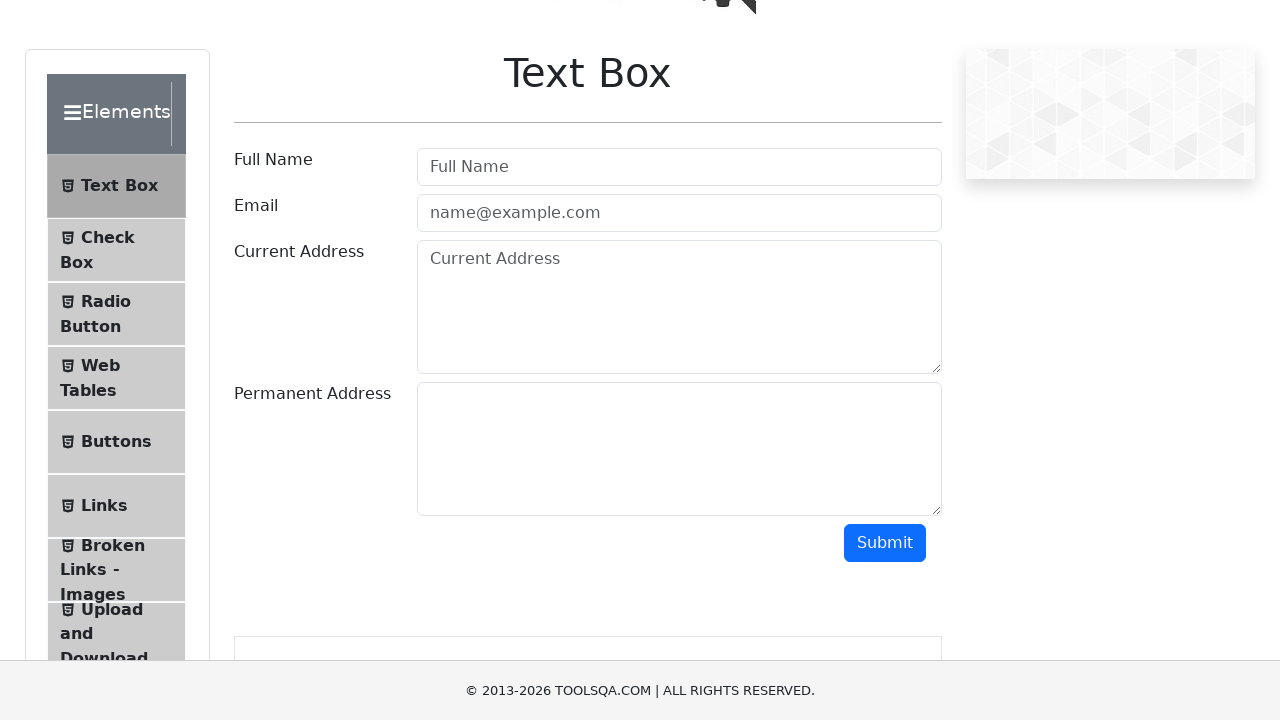

Scrolled up the page by 25 pixels
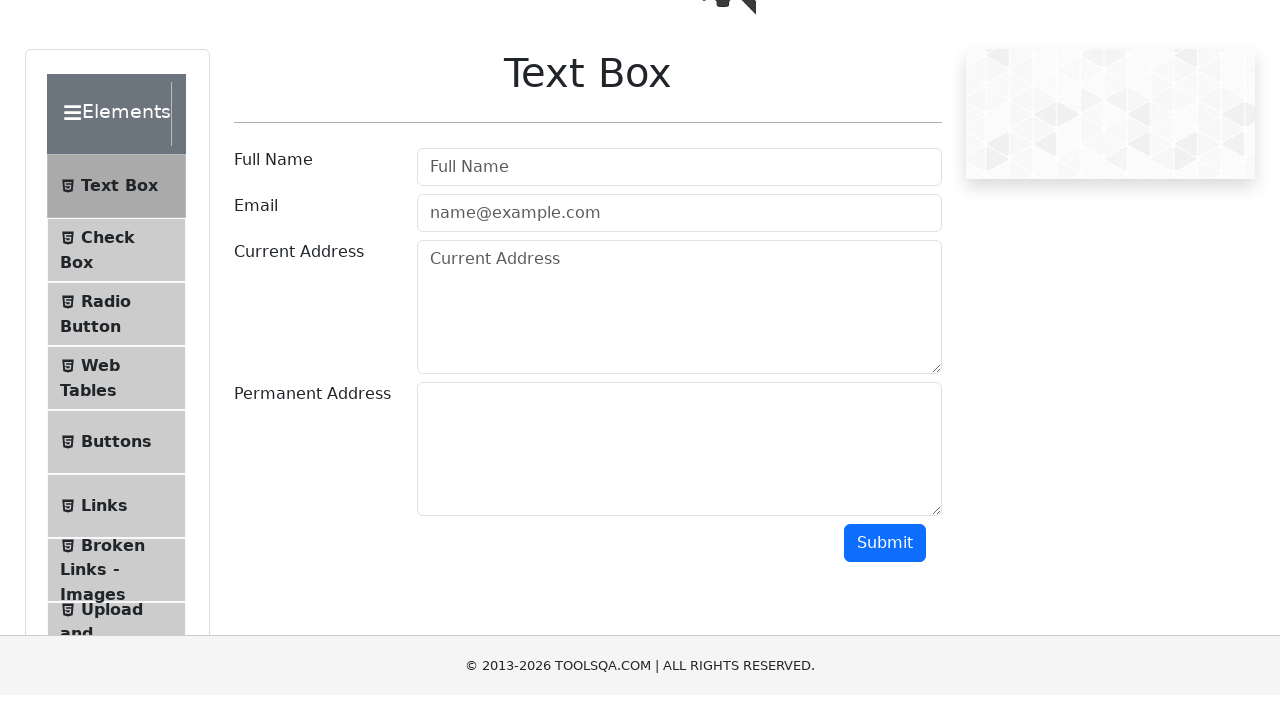

Waited 100ms for scroll animation
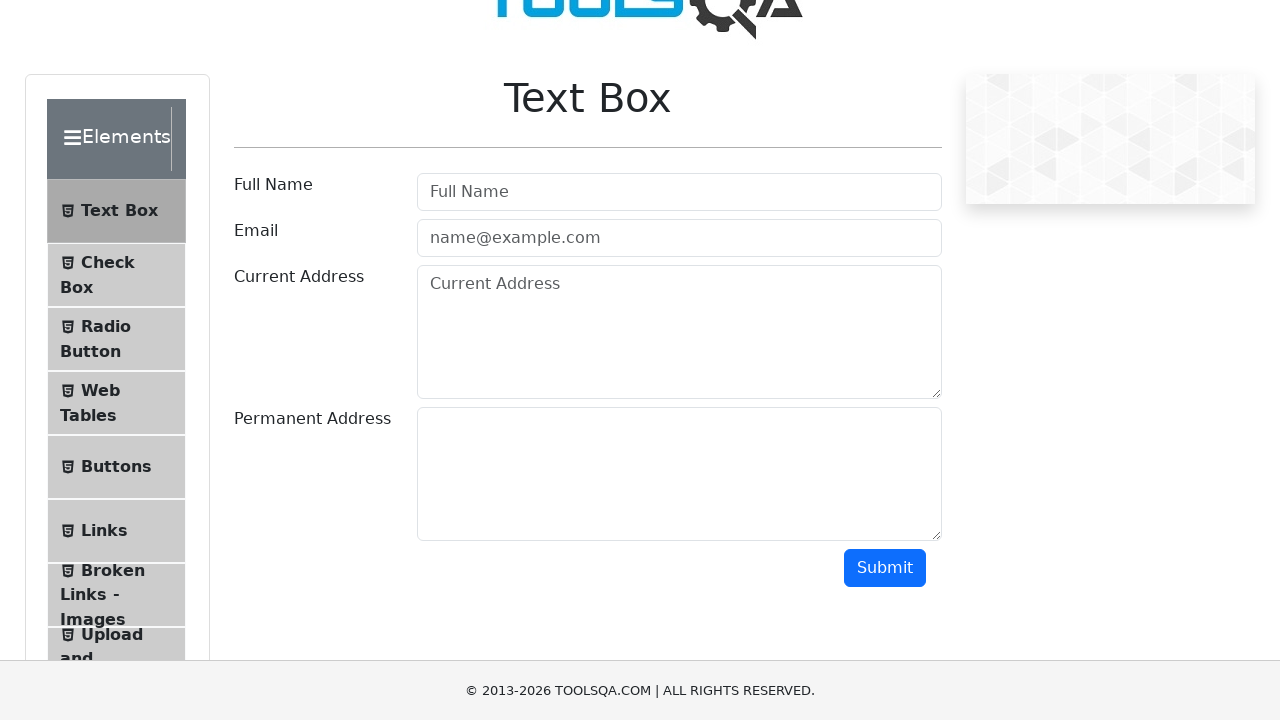

Scrolled up the page by 25 pixels
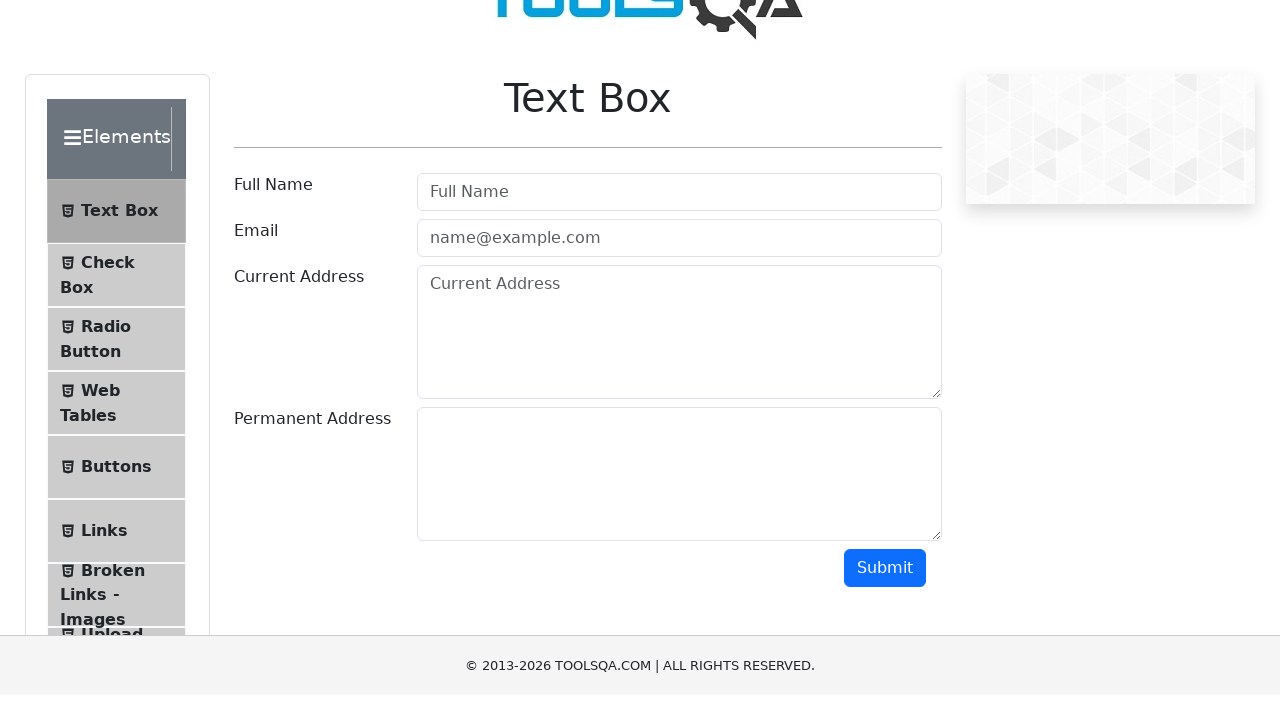

Waited 100ms for scroll animation
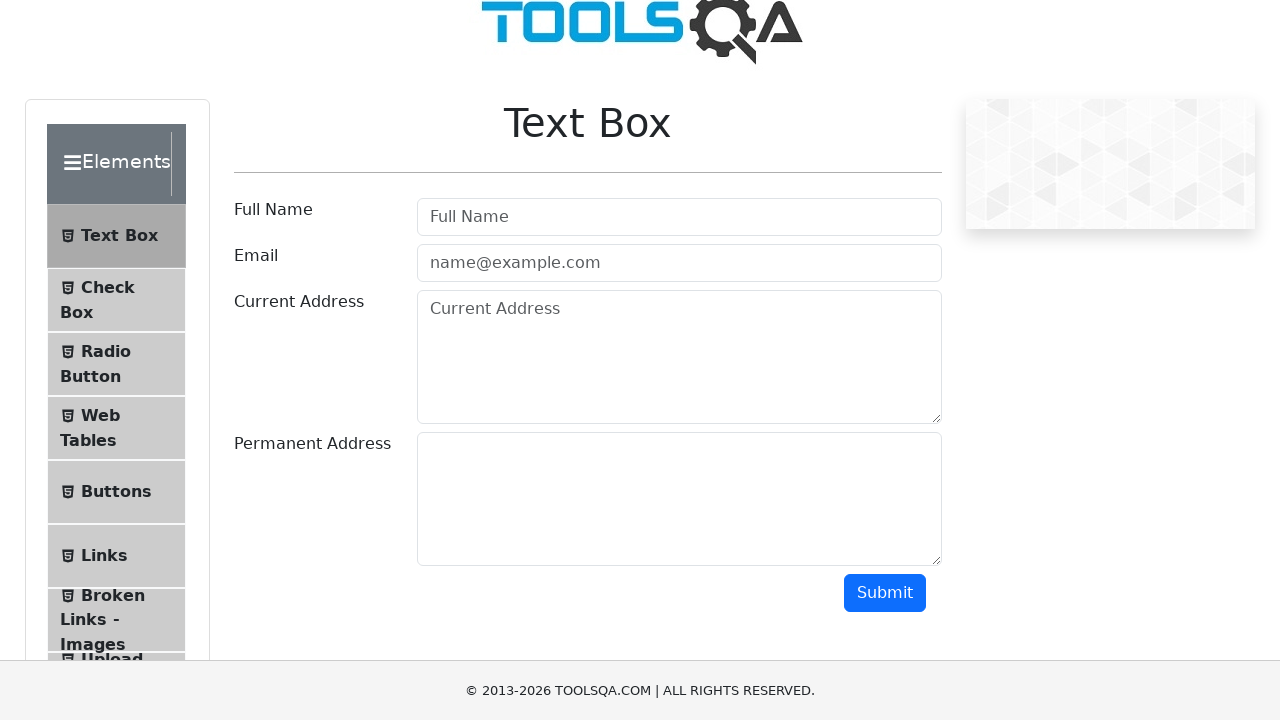

Scrolled up the page by 25 pixels
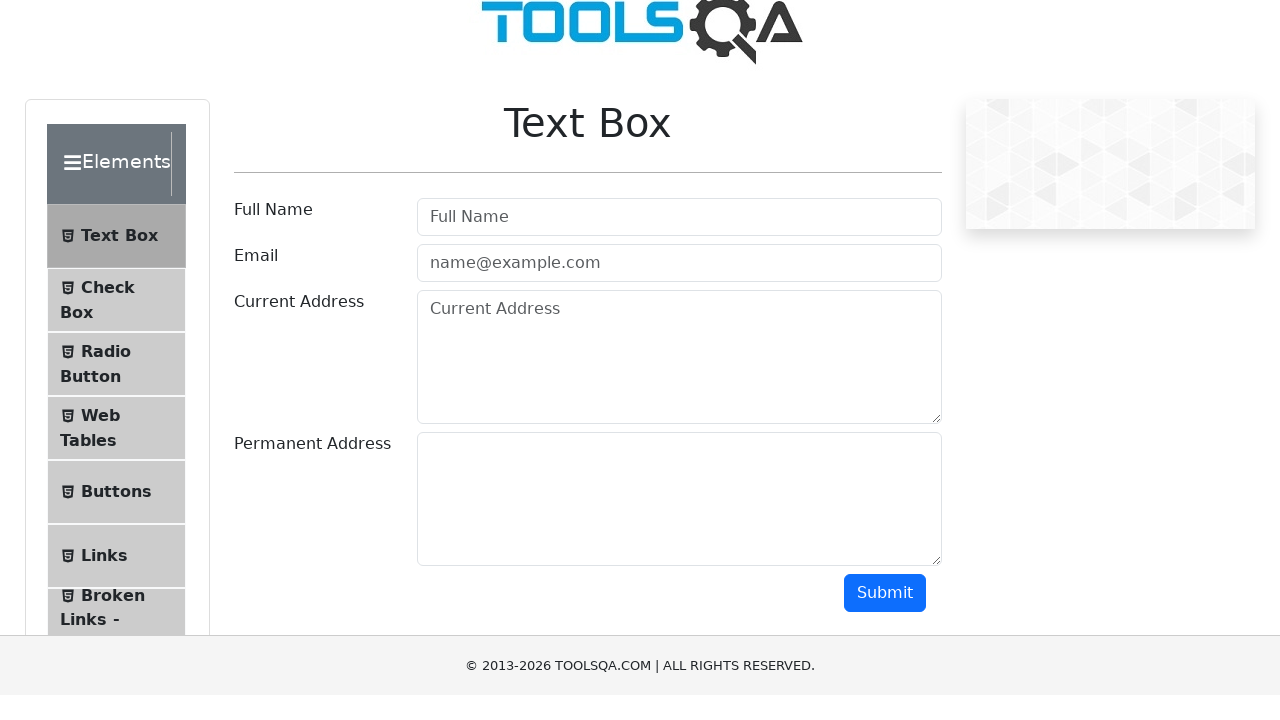

Waited 100ms for scroll animation
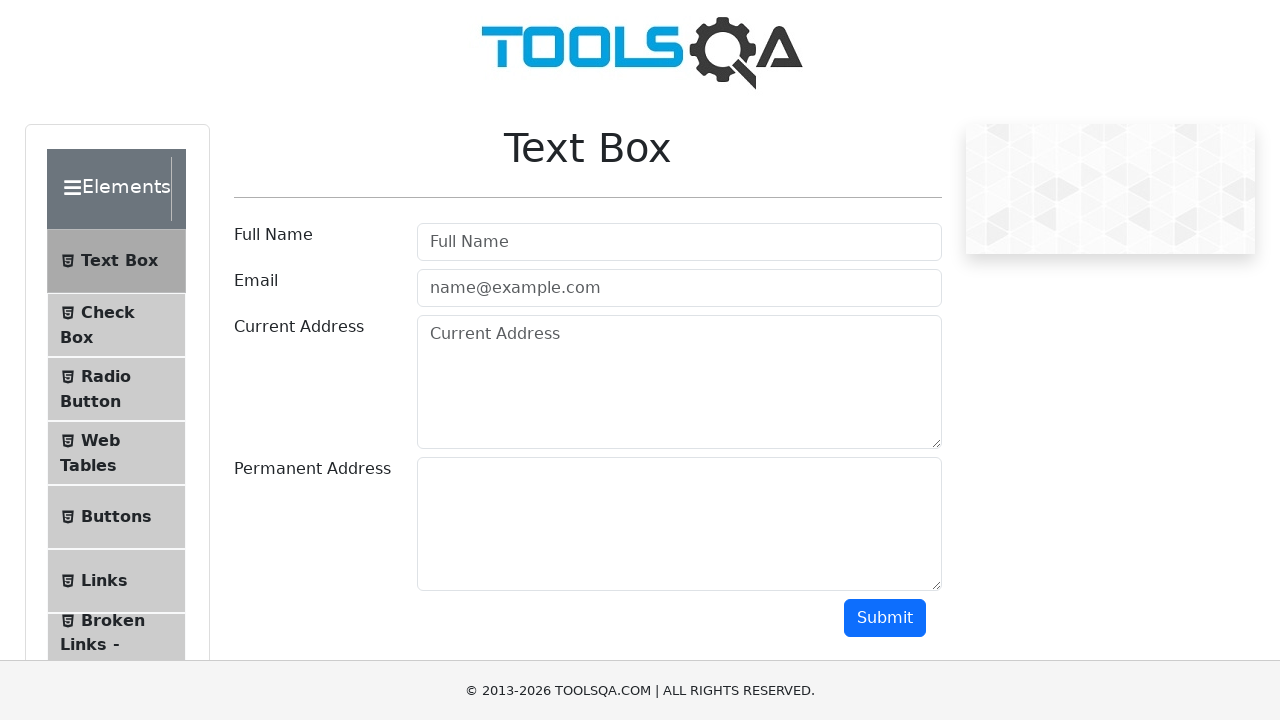

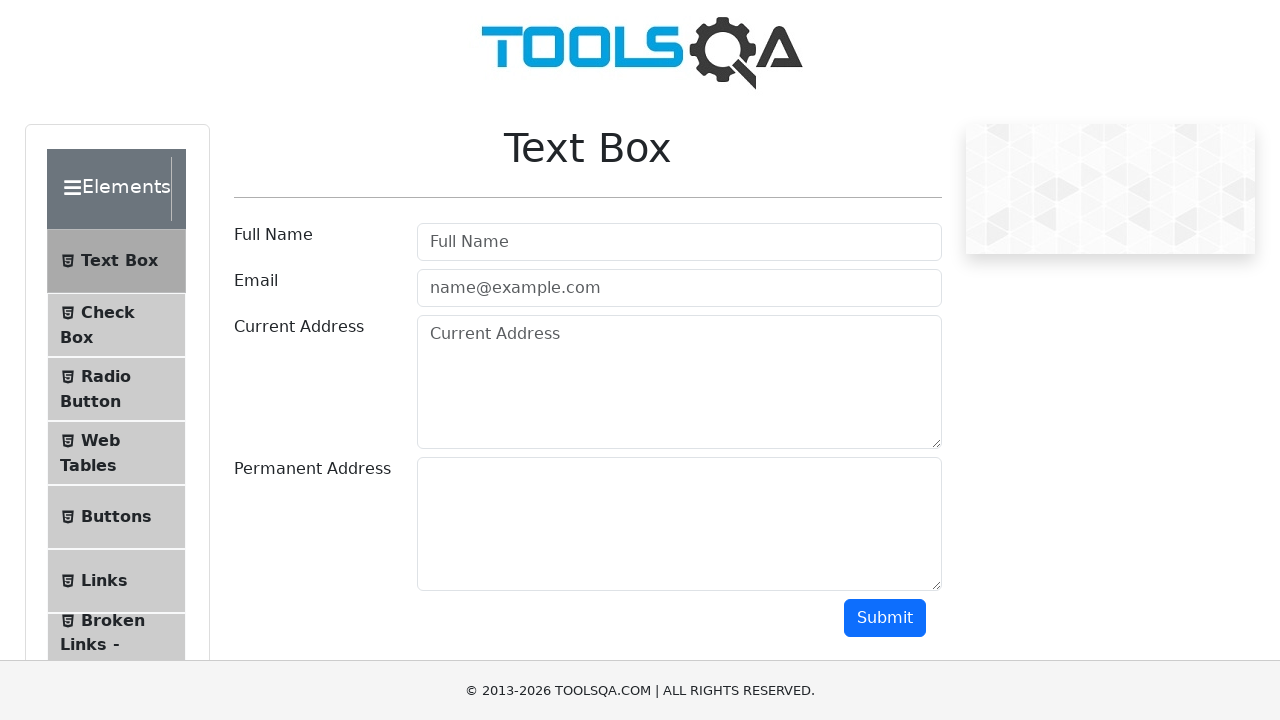